Fills out a Bootstrap demo checkout form with personal and payment information, then submits it. The process is repeated 5 times.

Starting URL: https://getbootstrap.com/docs/4.0/examples/checkout/

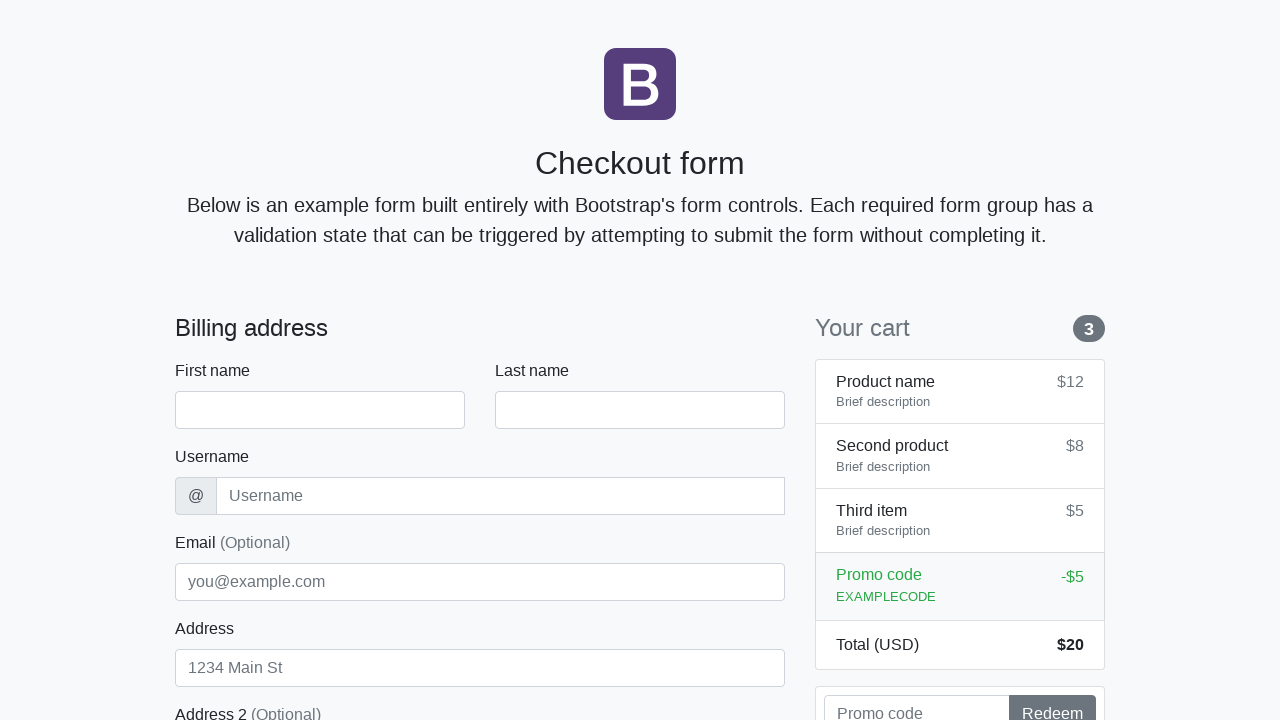

Waited for first name field to load
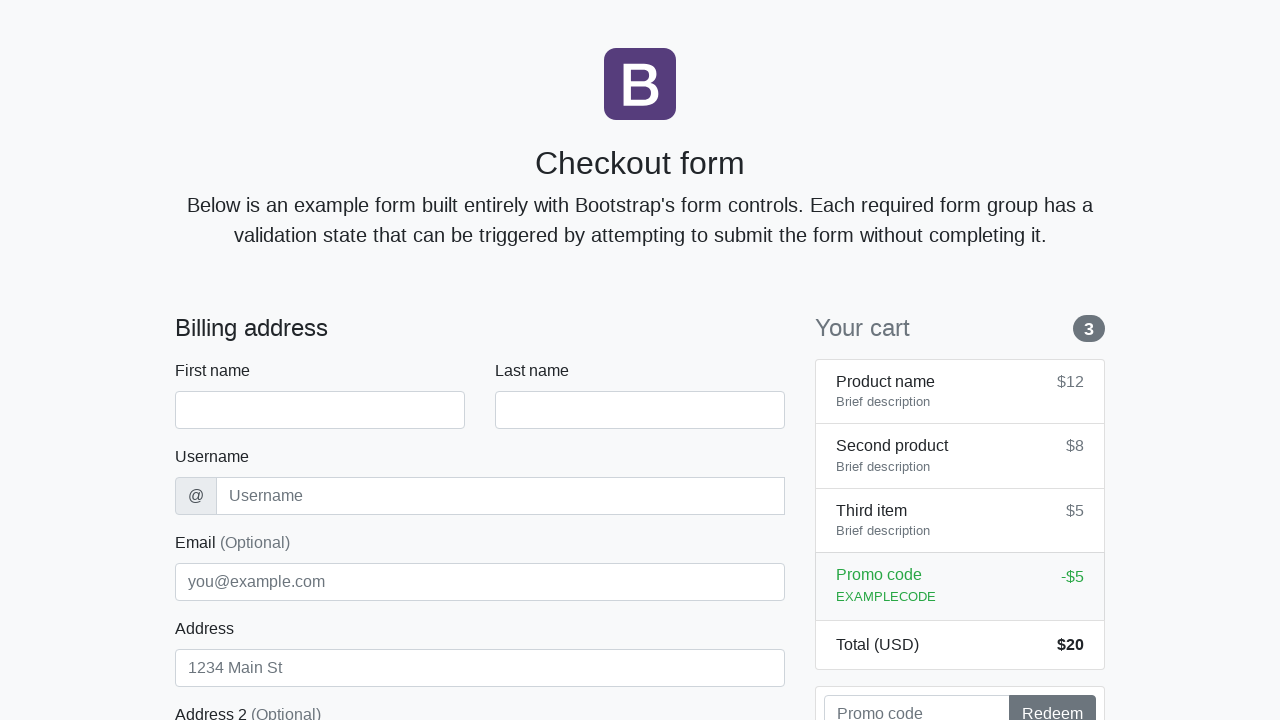

Filled first name field with 'Anton' on #firstName
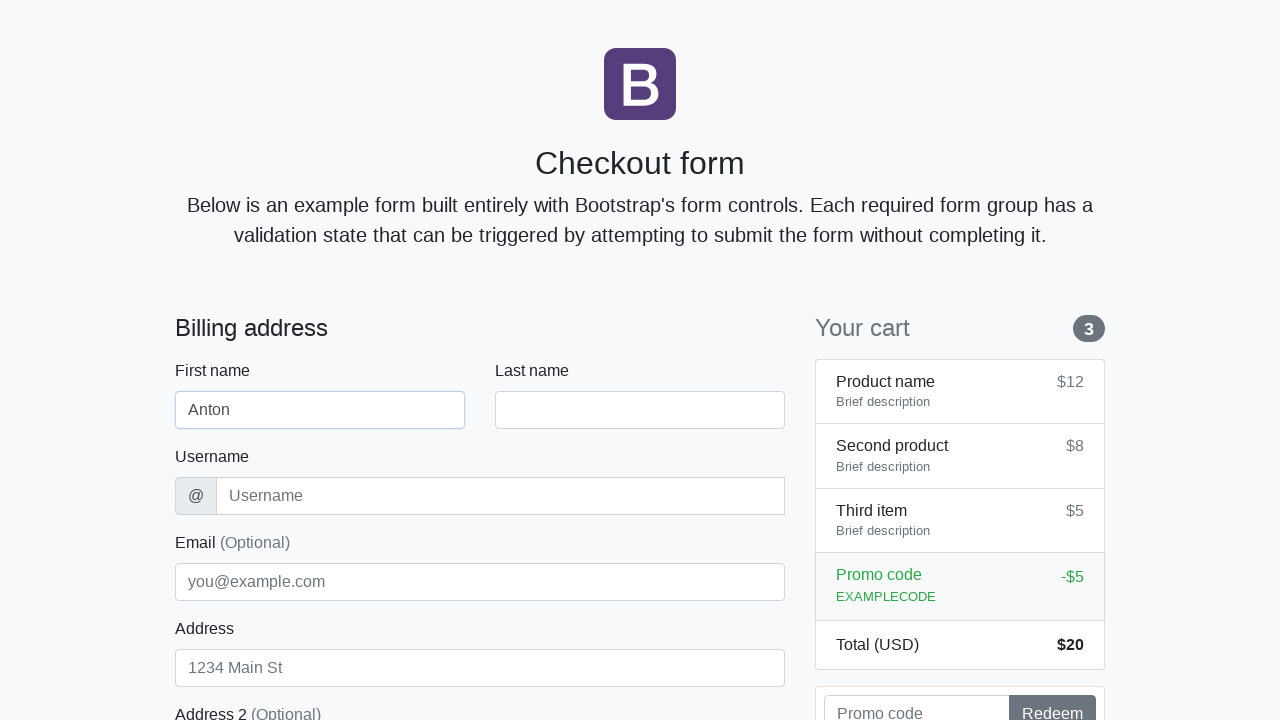

Filled last name field with 'Angelov' on #lastName
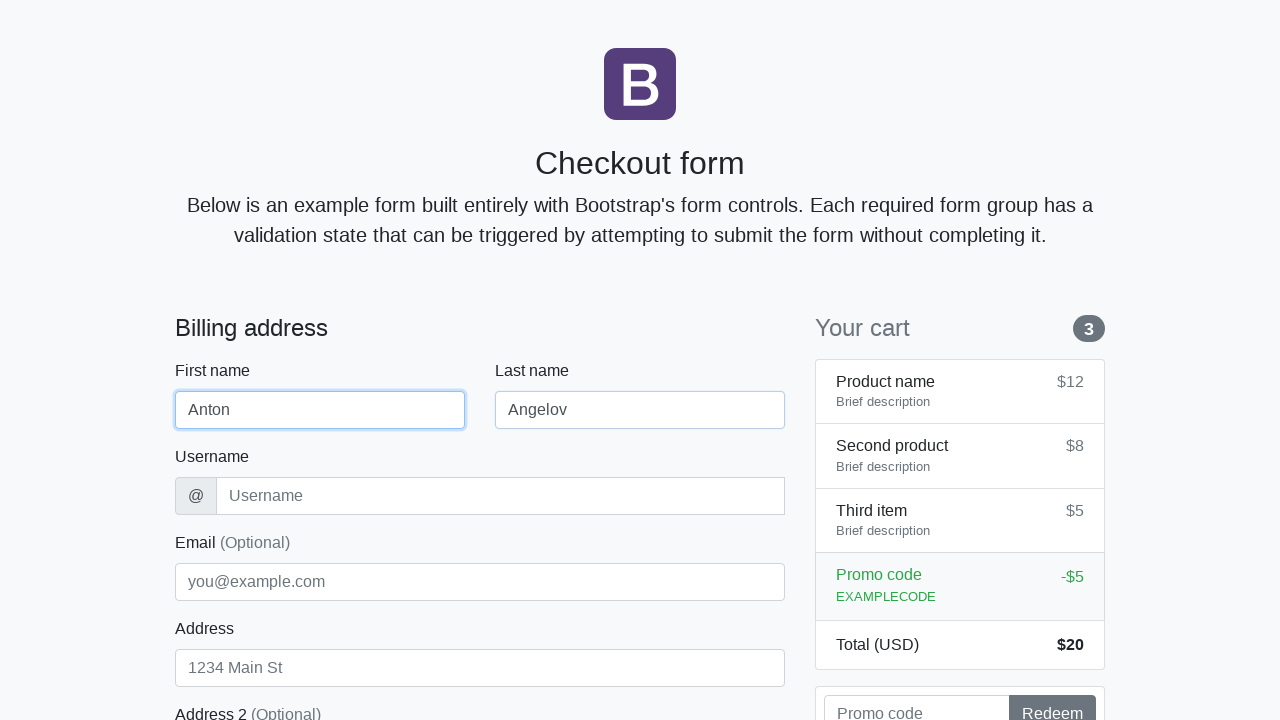

Filled username field with 'angelovstanton' on #username
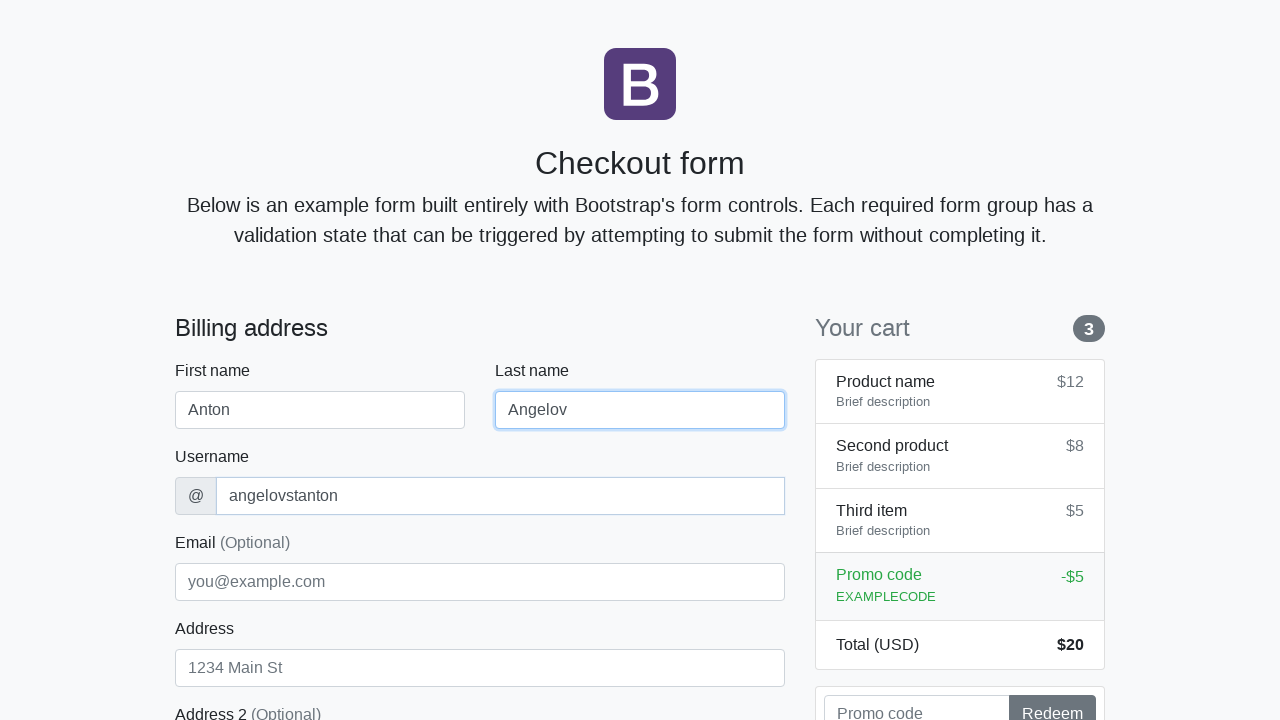

Filled address field with 'Flower Street 76' on #address
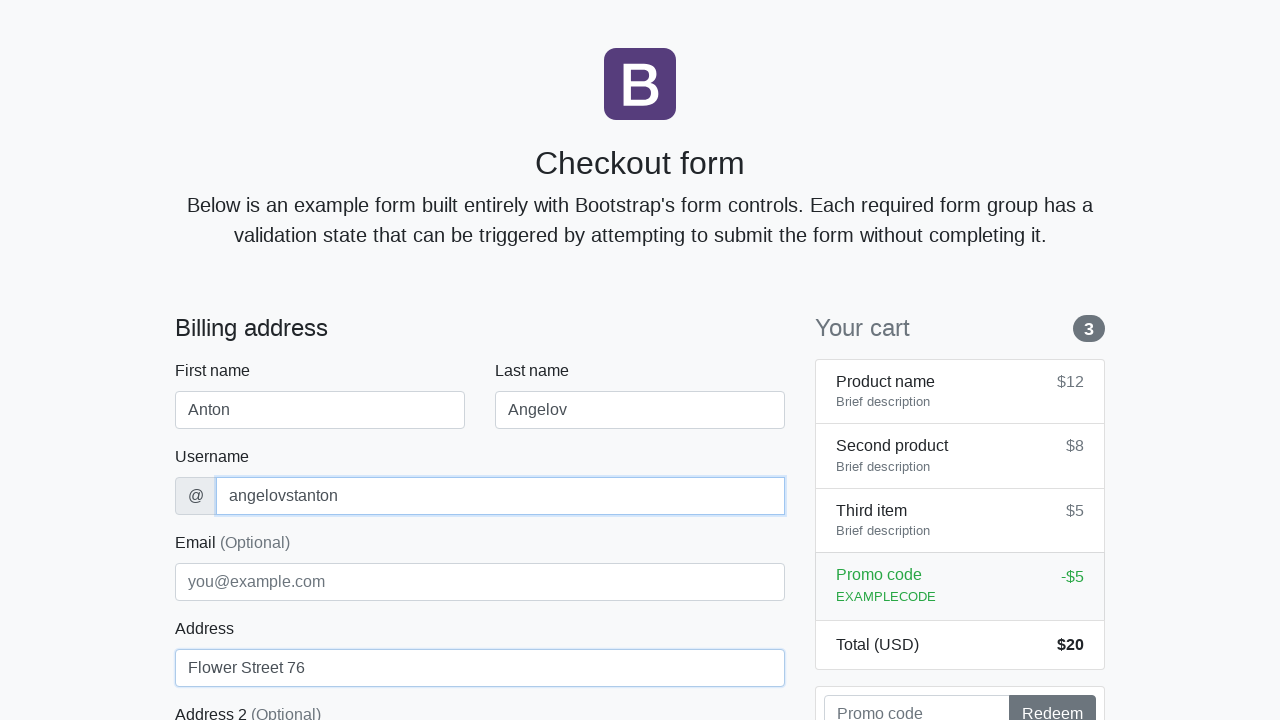

Filled email field with 'george@lambdatest.com' on #email
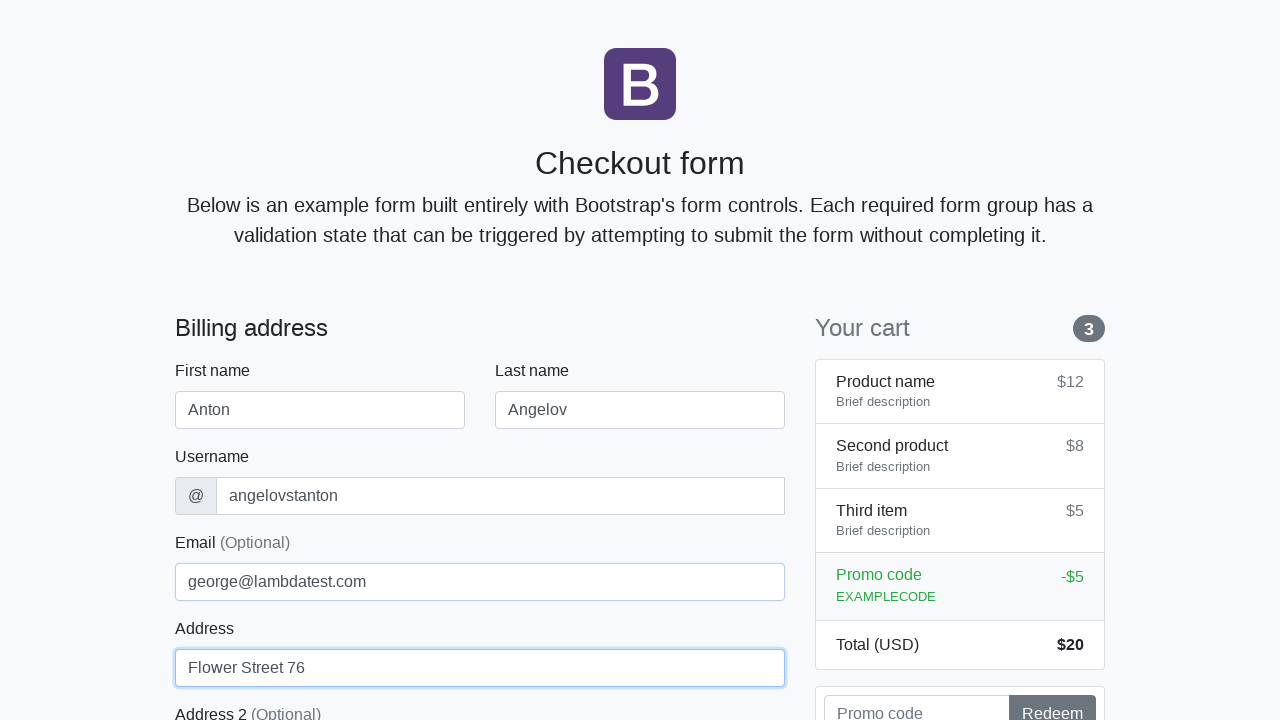

Selected 'United States' from country dropdown on #country
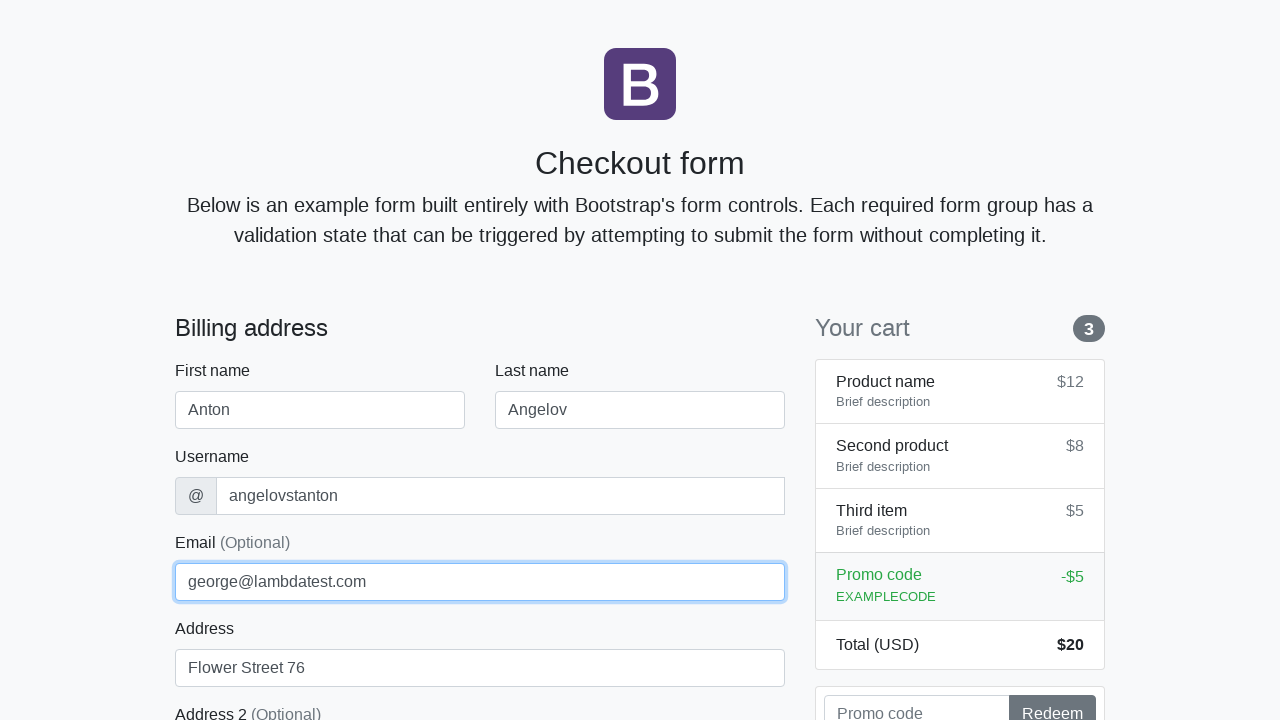

Selected 'California' from state dropdown on #state
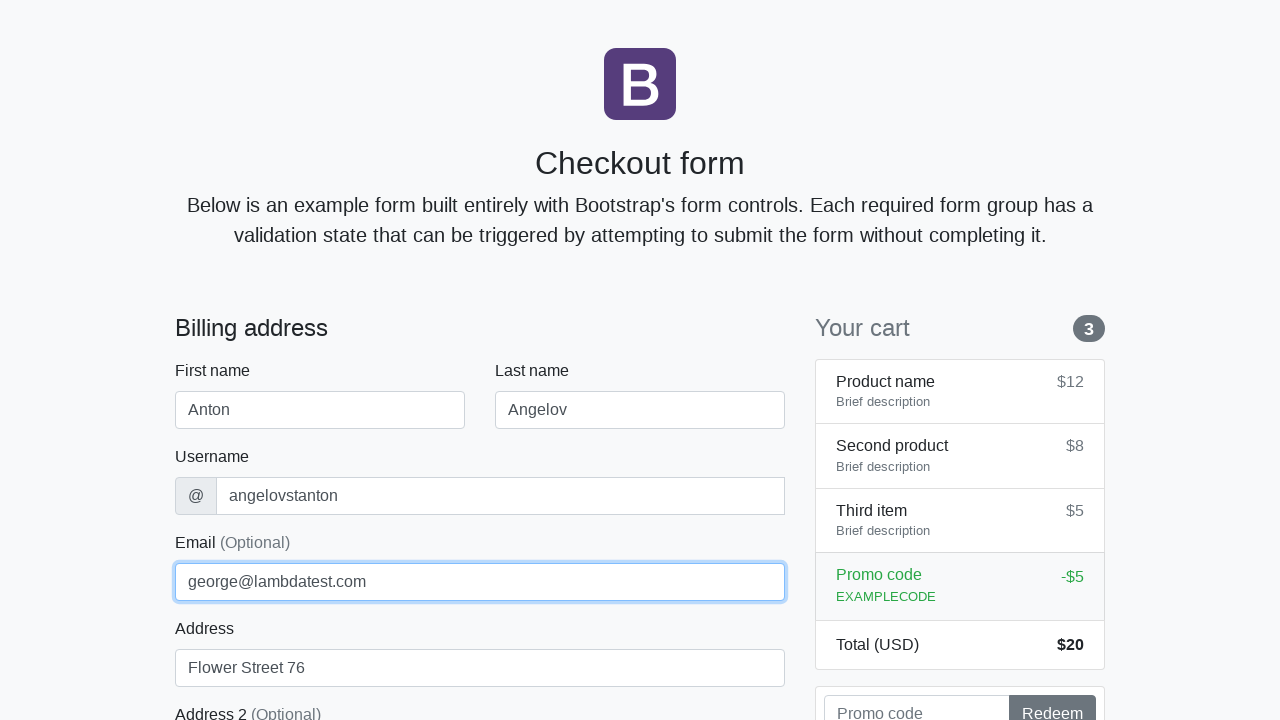

Filled zip code field with '1000' on #zip
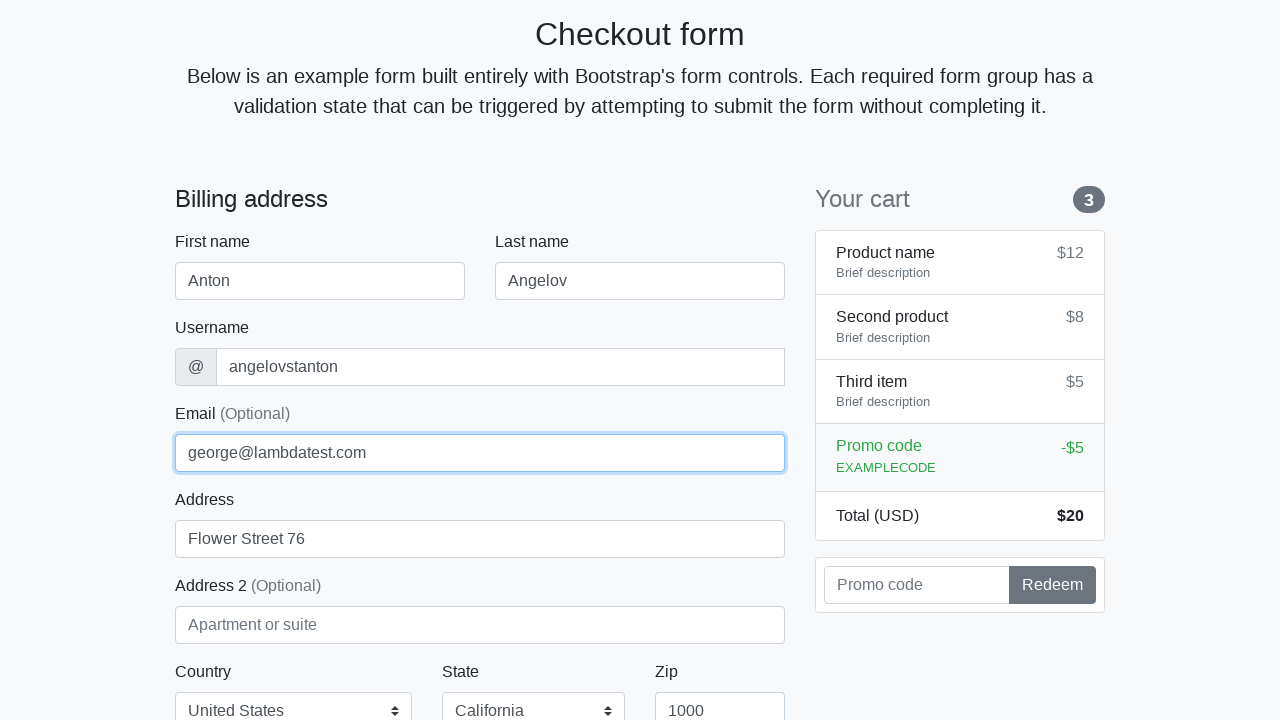

Filled credit card name field with 'Anton Angelov' on #cc-name
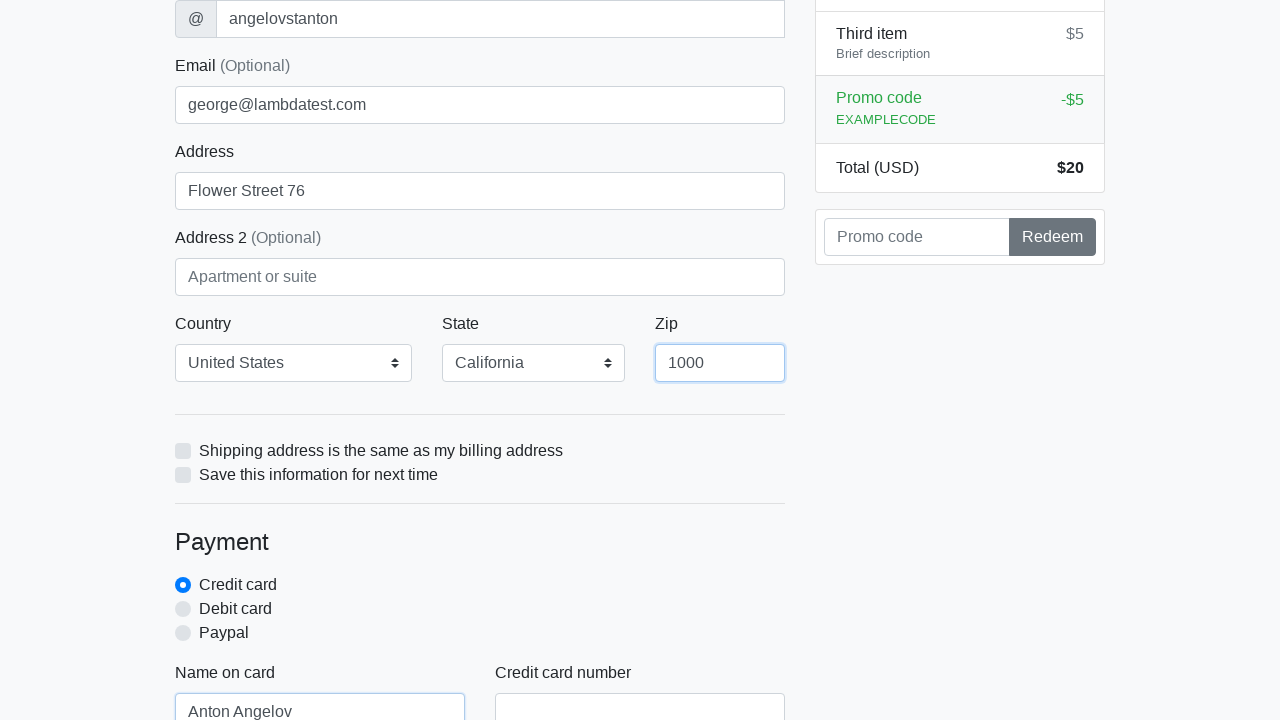

Filled credit card number field with '5610591081018250' on #cc-number
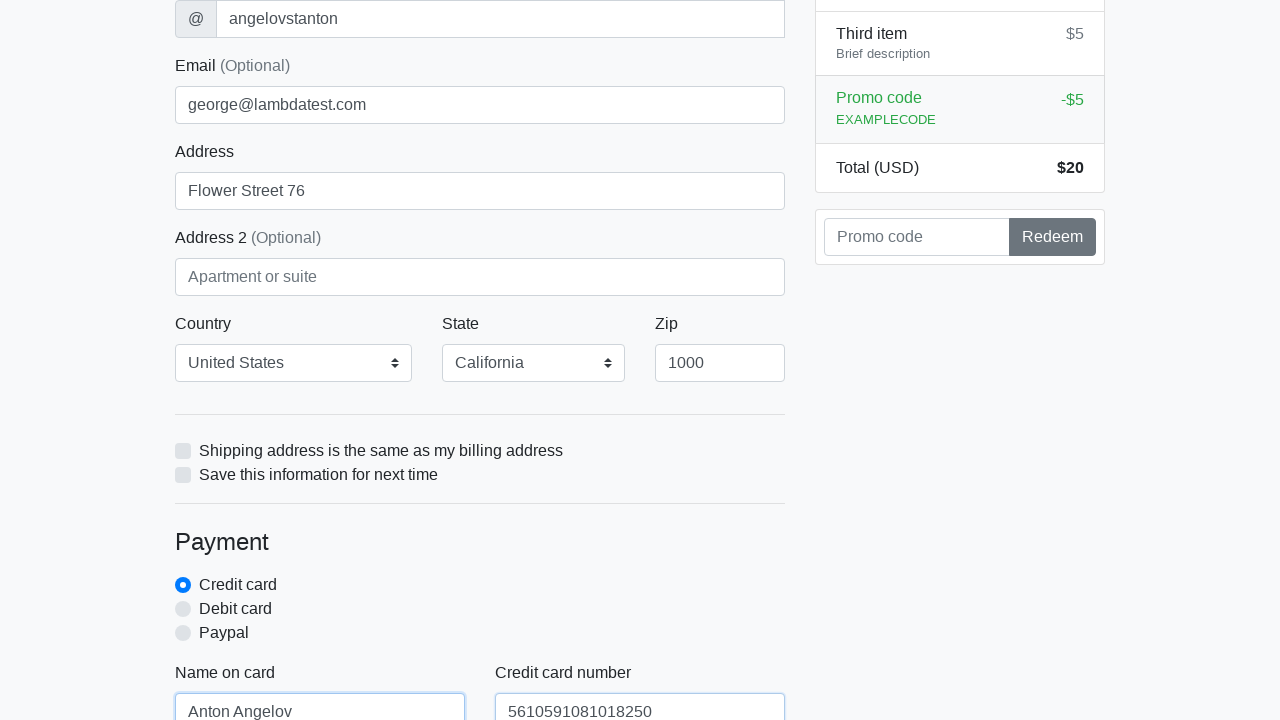

Filled credit card expiration field with '20/10/2020' on #cc-expiration
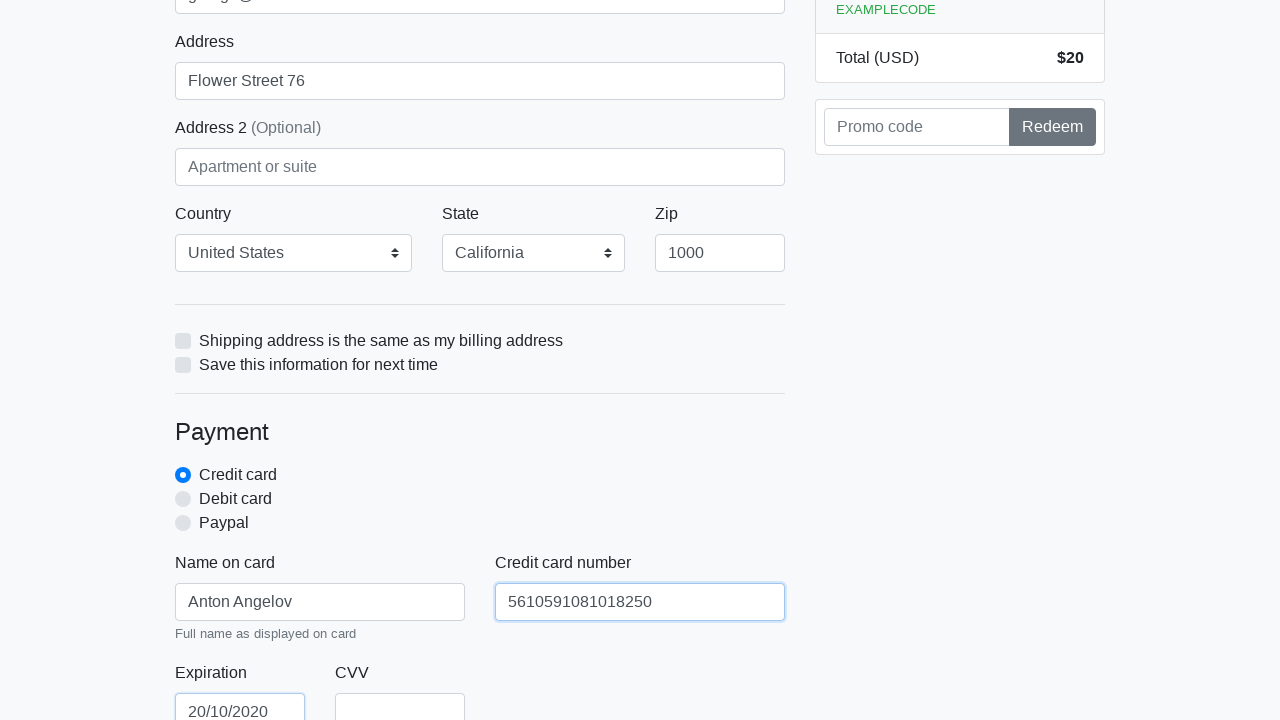

Filled credit card CVV field with '888' on #cc-cvv
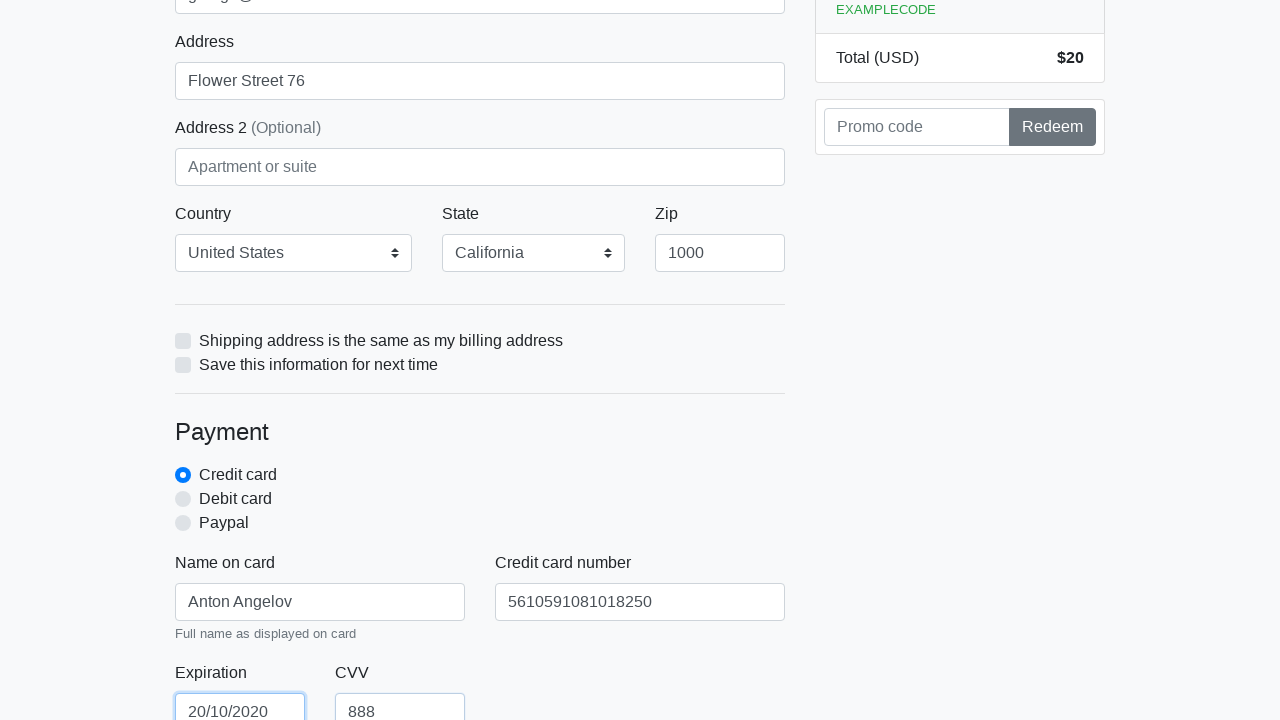

Clicked submit button to complete checkout (iteration 1/5) at (480, 500) on xpath=/html/body/div/div[2]/div[2]/form/button
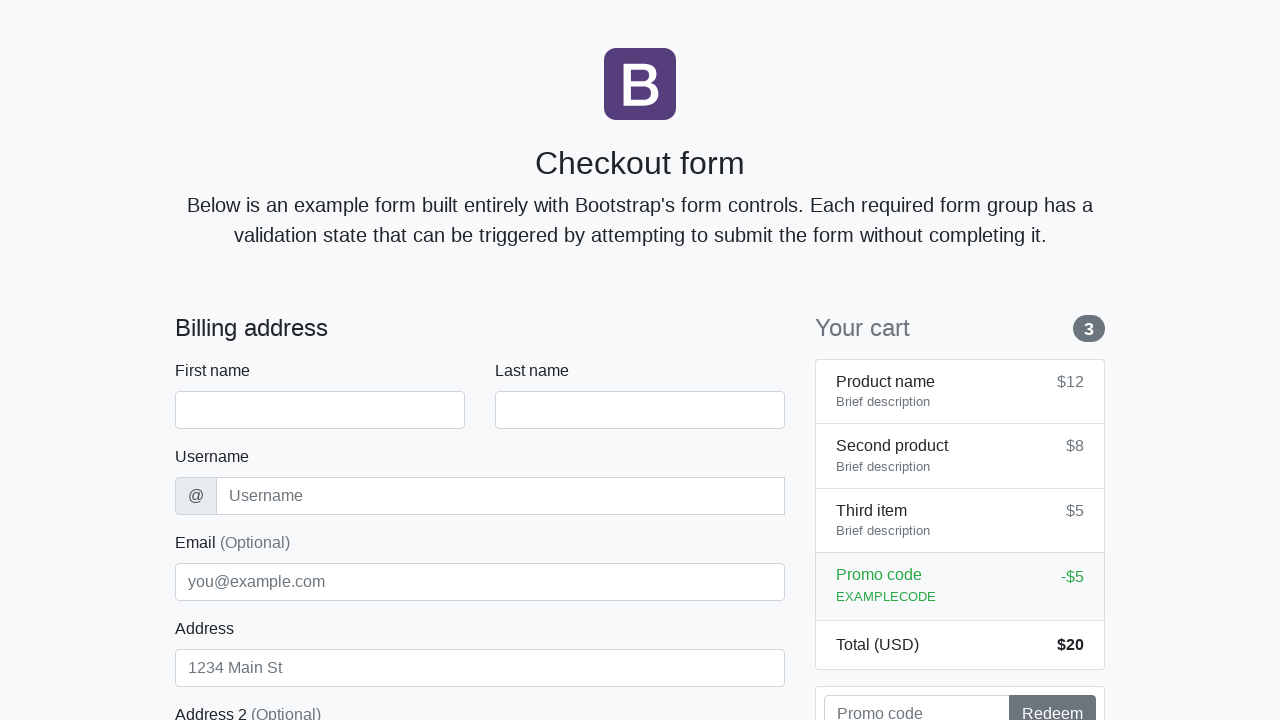

Navigated to checkout page for next iteration
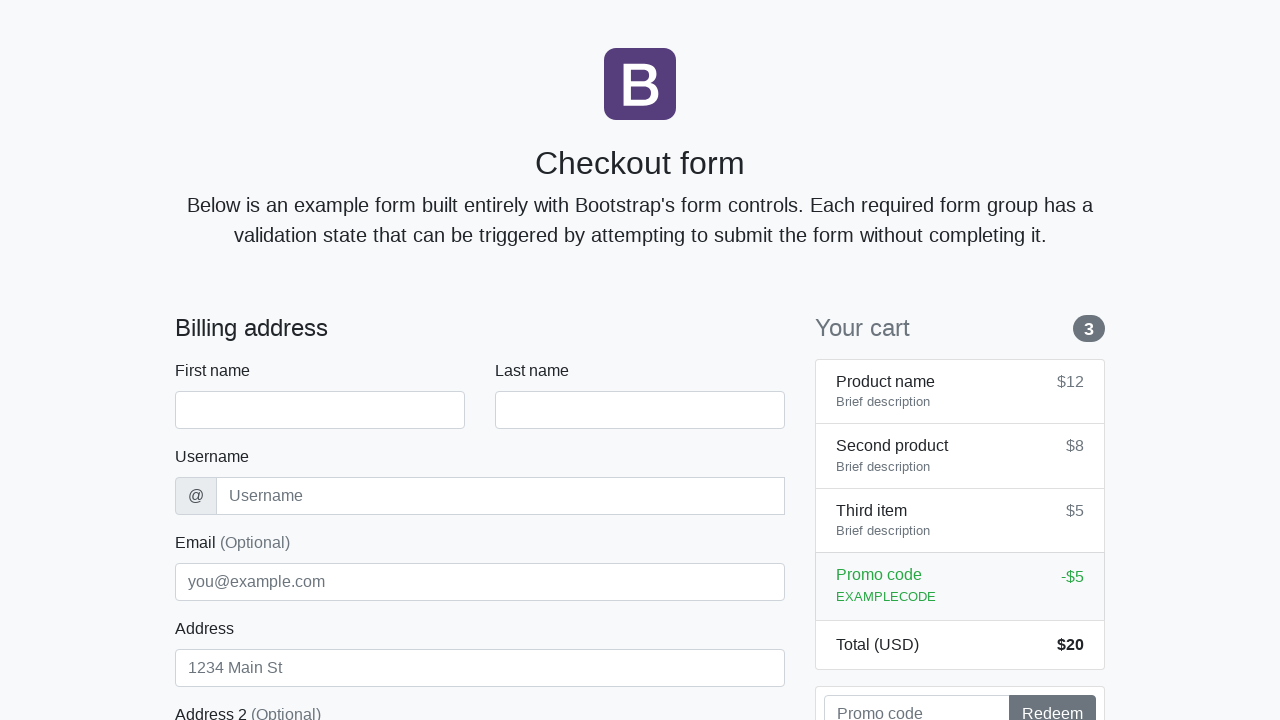

Waited for first name field to load for next iteration
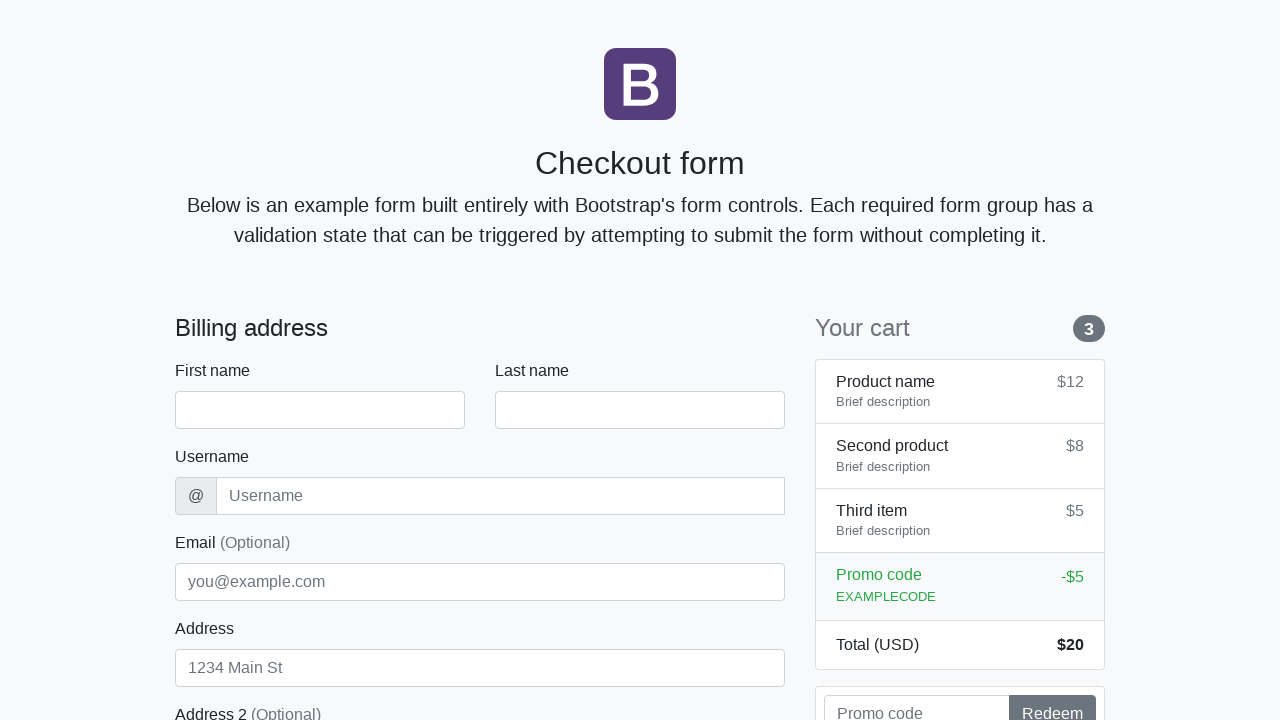

Filled first name field with 'Anton' on #firstName
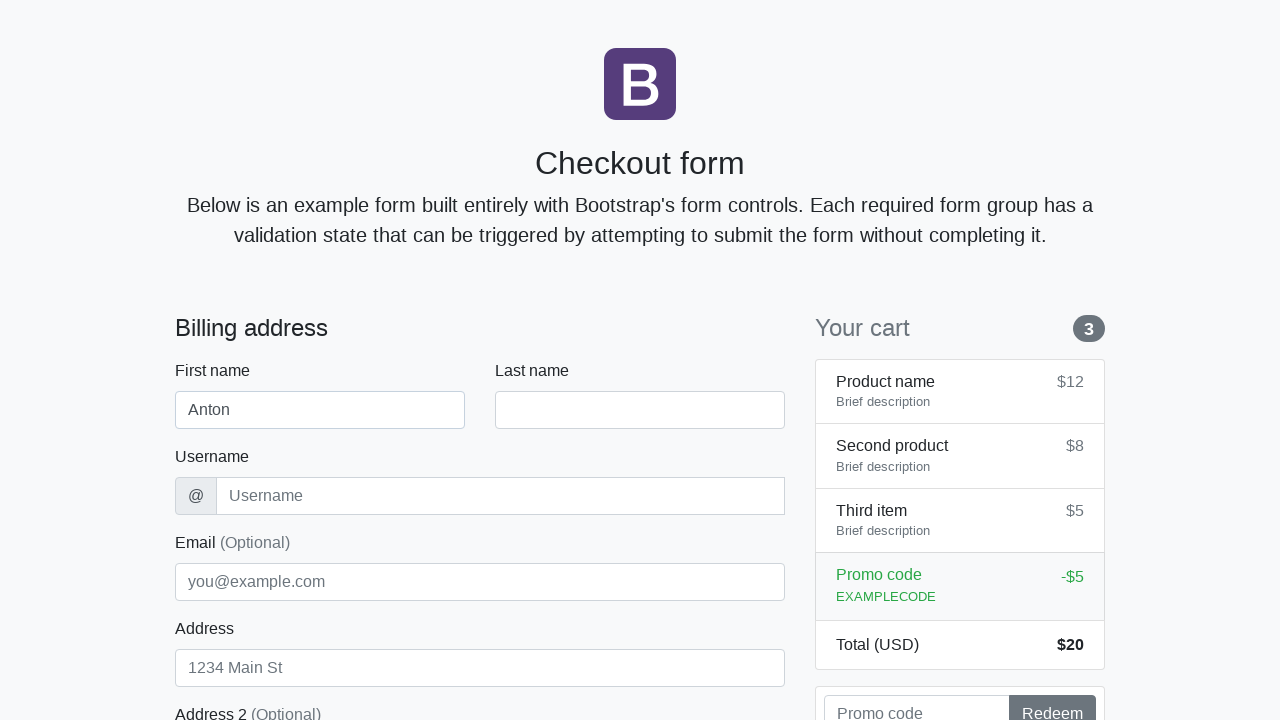

Filled last name field with 'Angelov' on #lastName
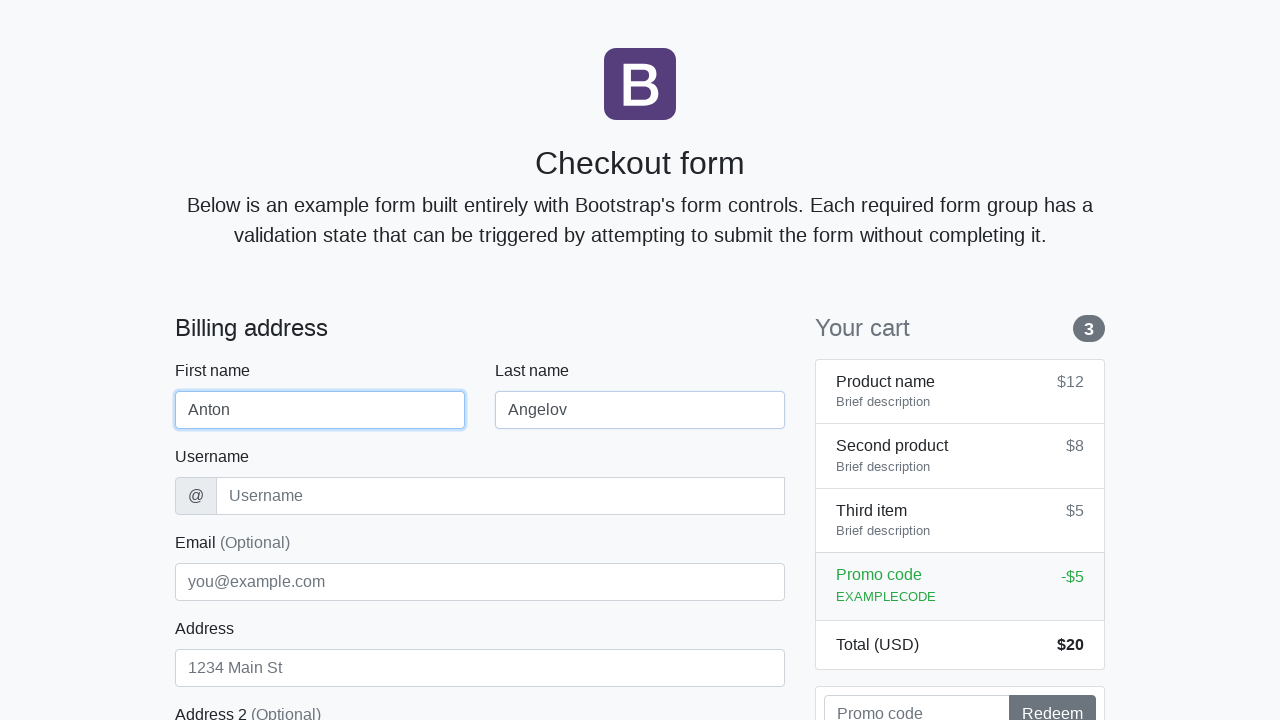

Filled username field with 'angelovstanton' on #username
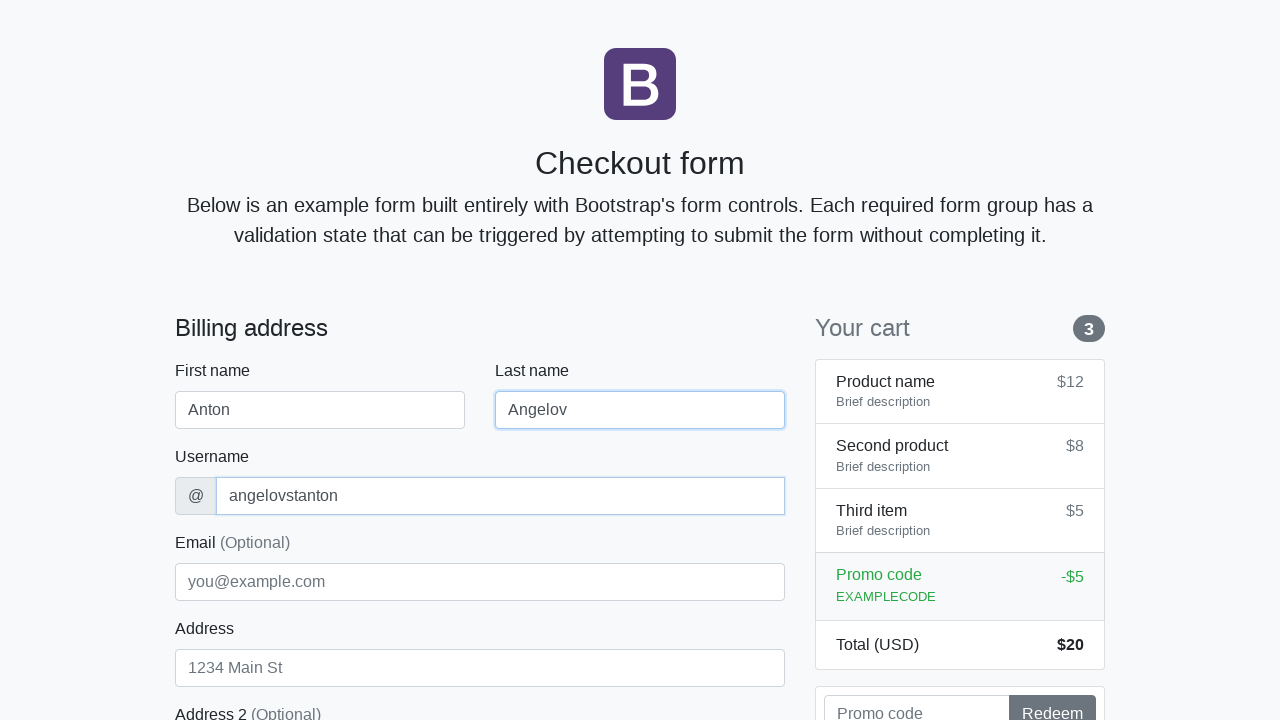

Filled address field with 'Flower Street 76' on #address
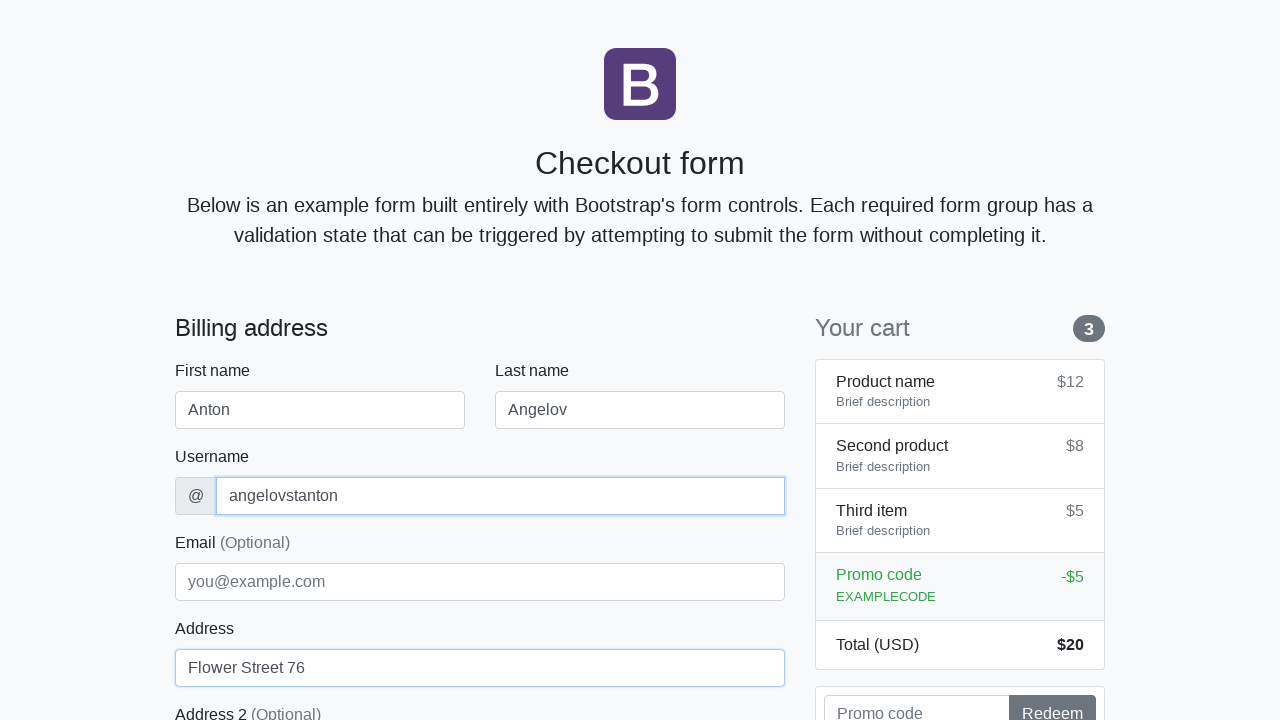

Filled email field with 'george@lambdatest.com' on #email
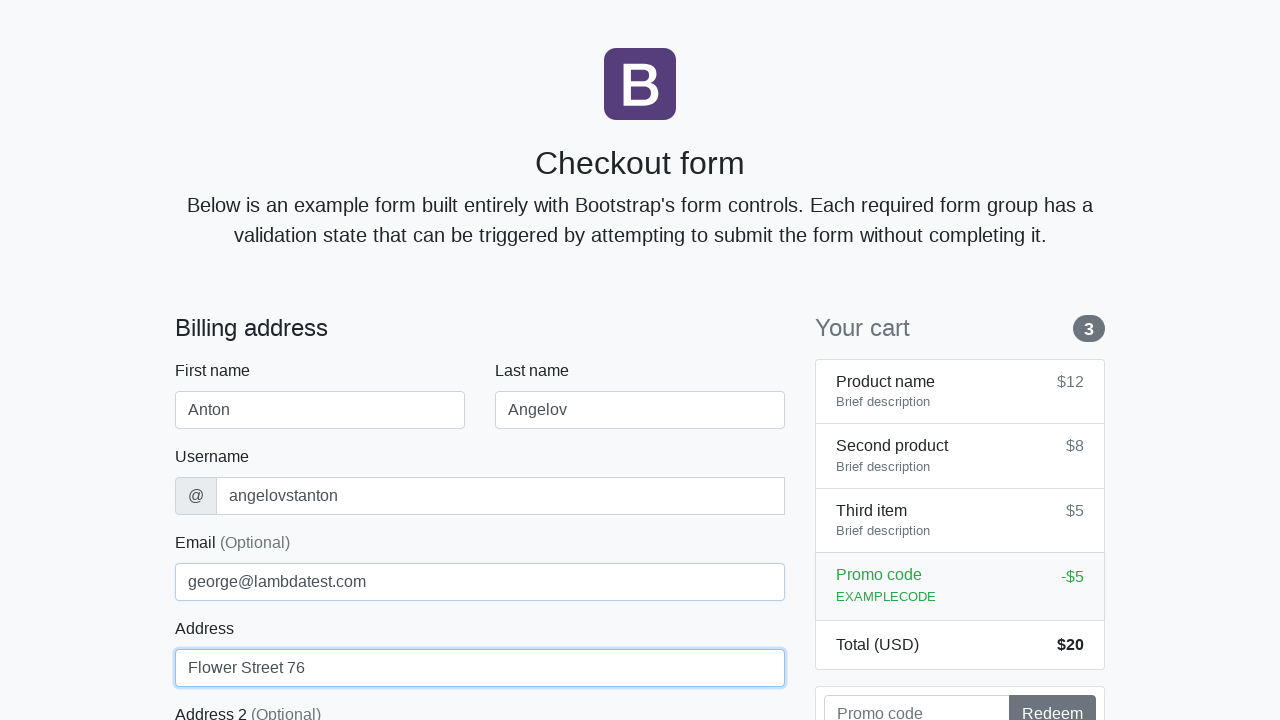

Selected 'United States' from country dropdown on #country
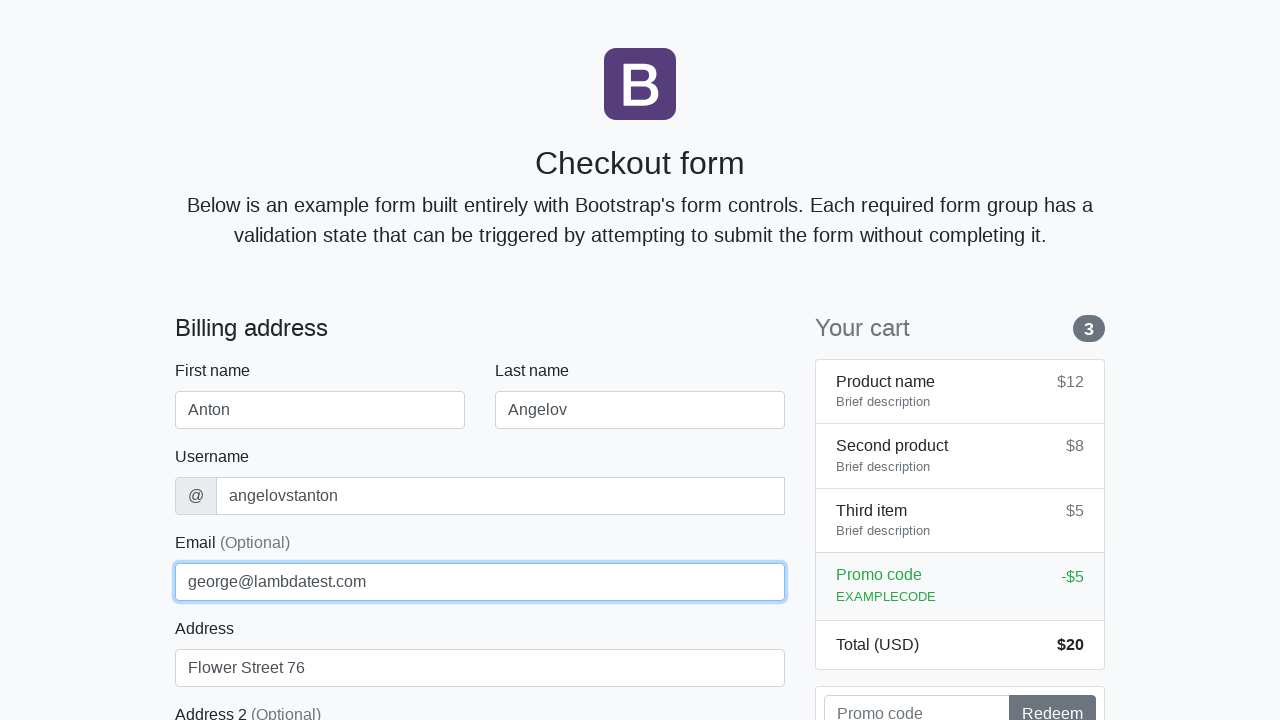

Selected 'California' from state dropdown on #state
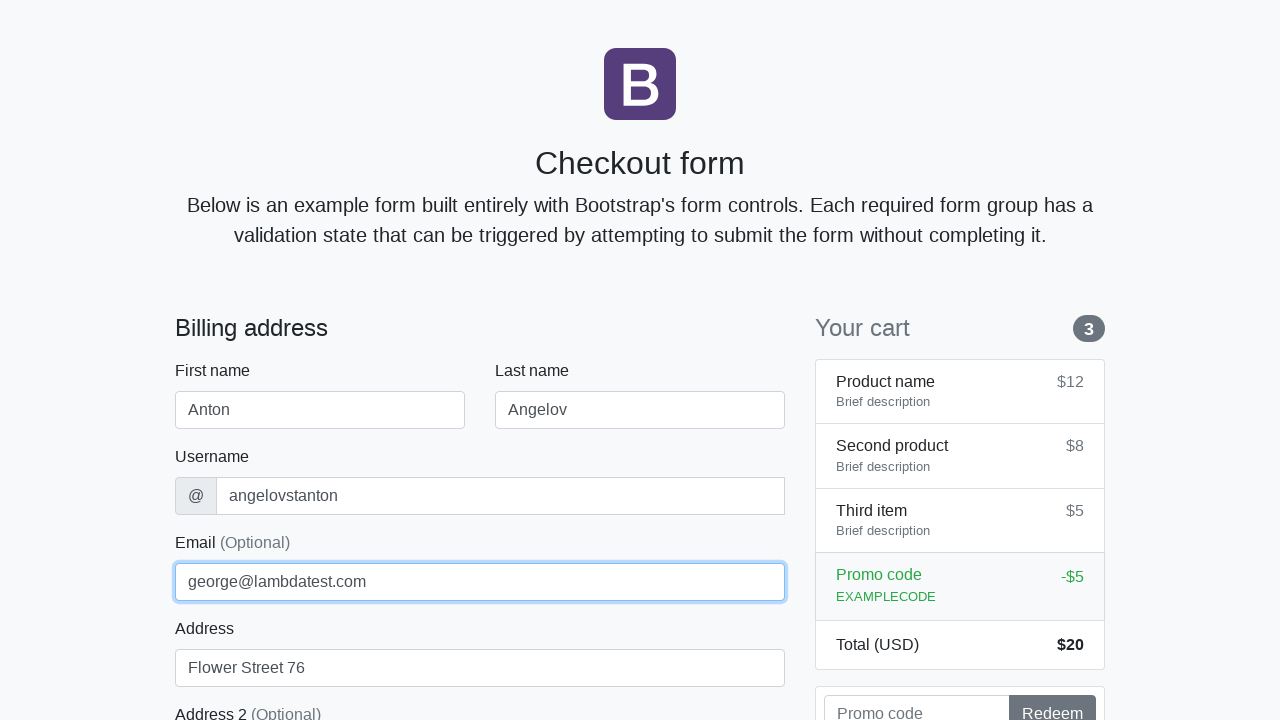

Filled zip code field with '1000' on #zip
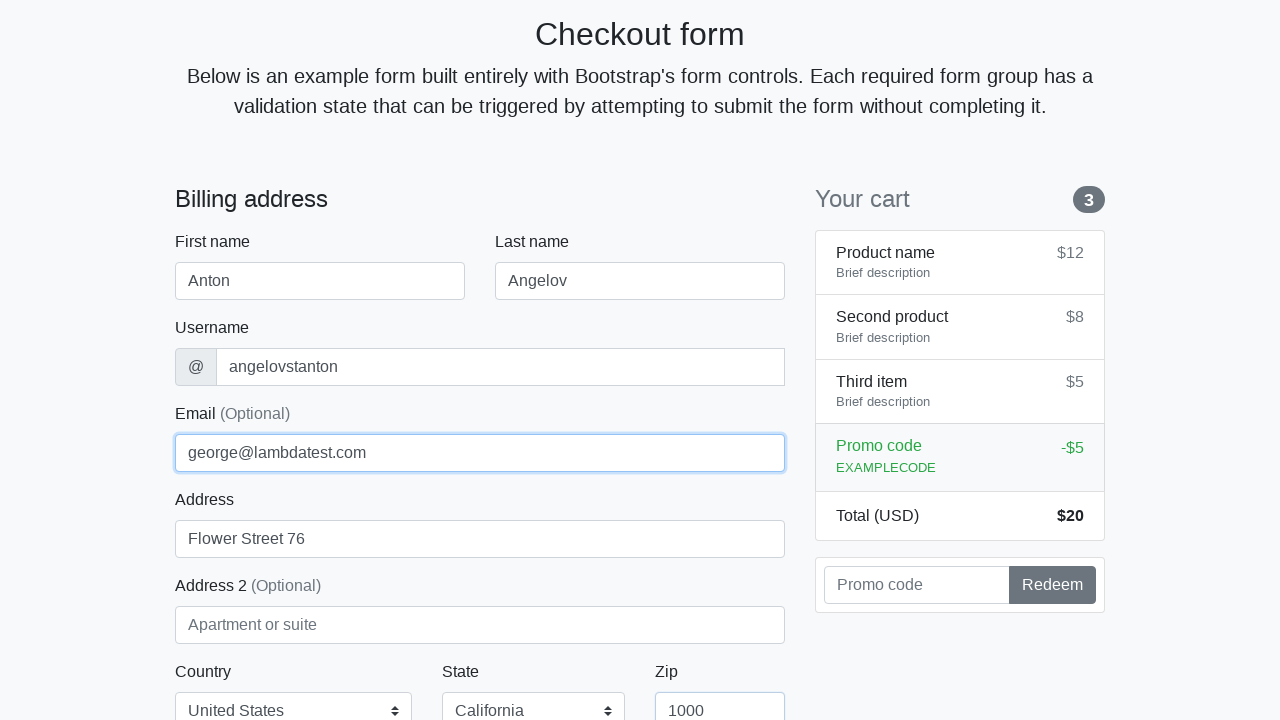

Filled credit card name field with 'Anton Angelov' on #cc-name
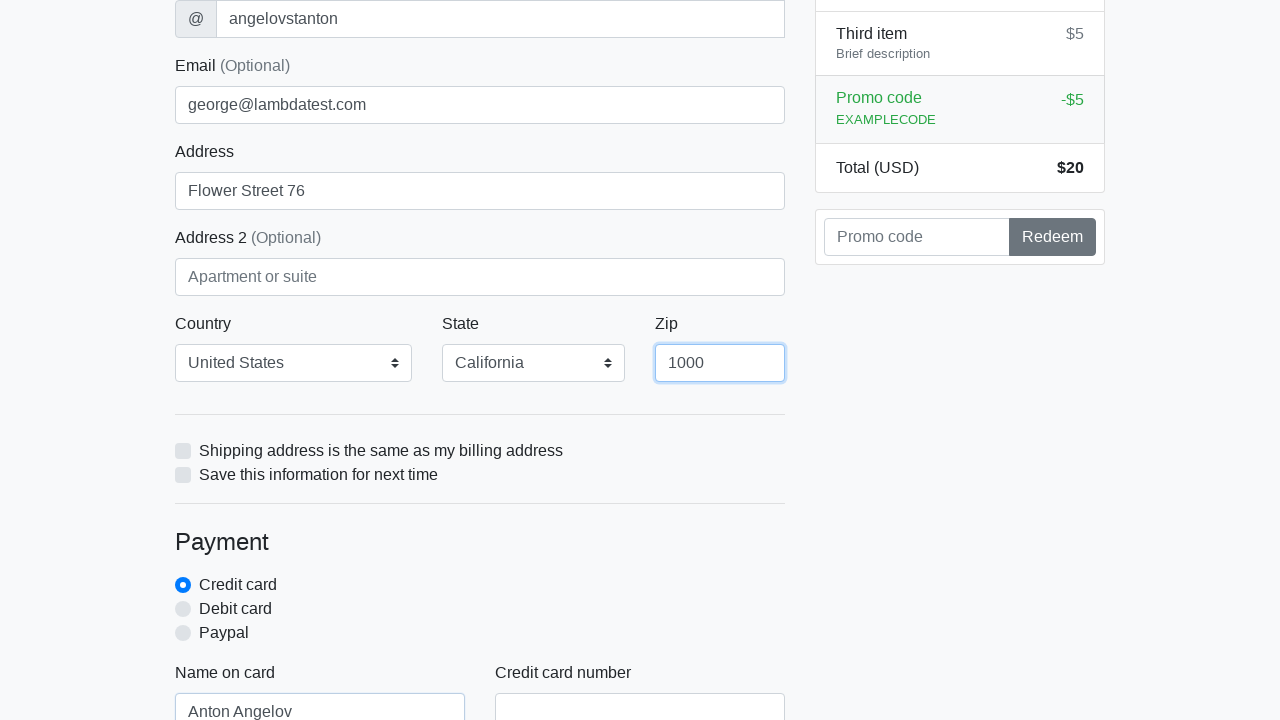

Filled credit card number field with '5610591081018250' on #cc-number
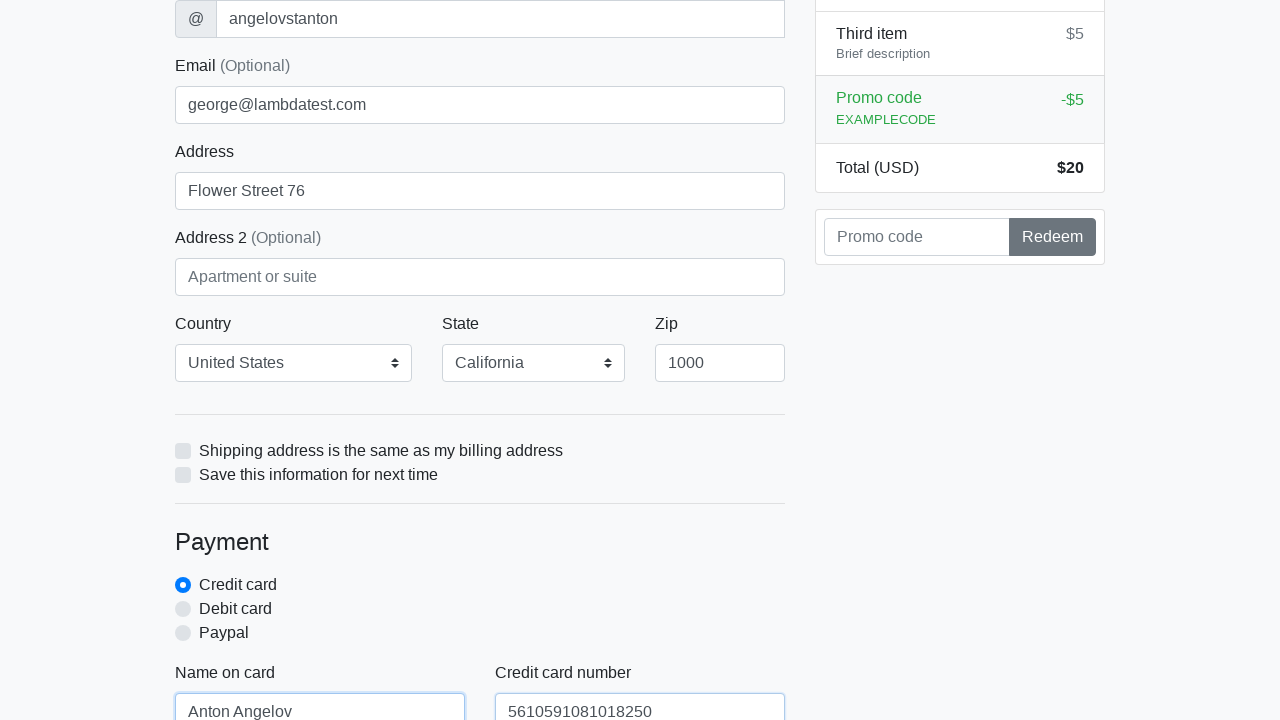

Filled credit card expiration field with '20/10/2020' on #cc-expiration
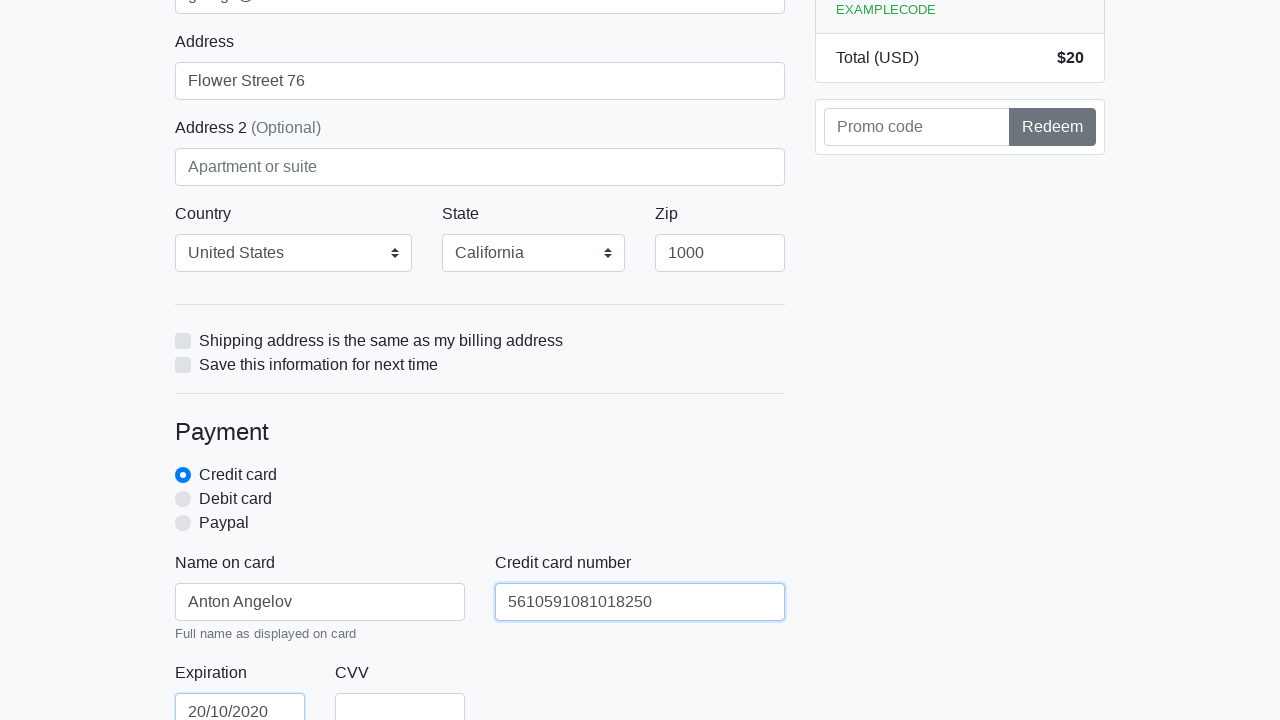

Filled credit card CVV field with '888' on #cc-cvv
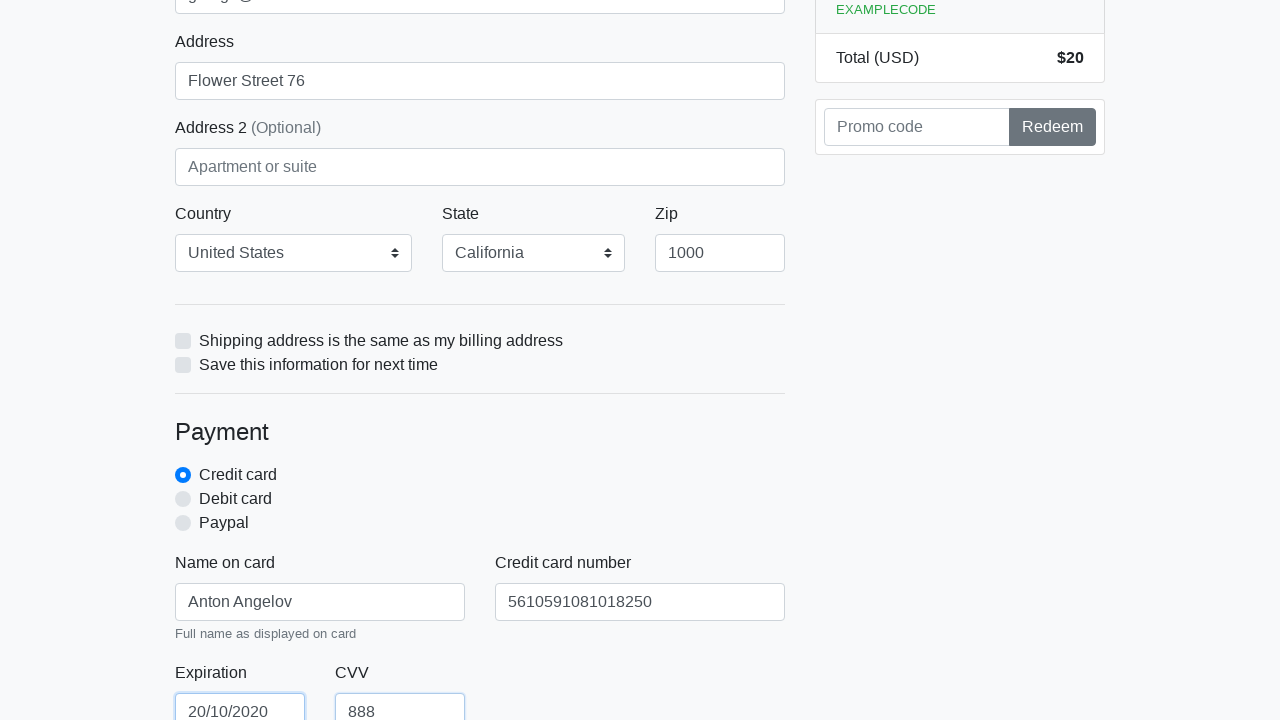

Clicked submit button to complete checkout (iteration 2/5) at (480, 500) on xpath=/html/body/div/div[2]/div[2]/form/button
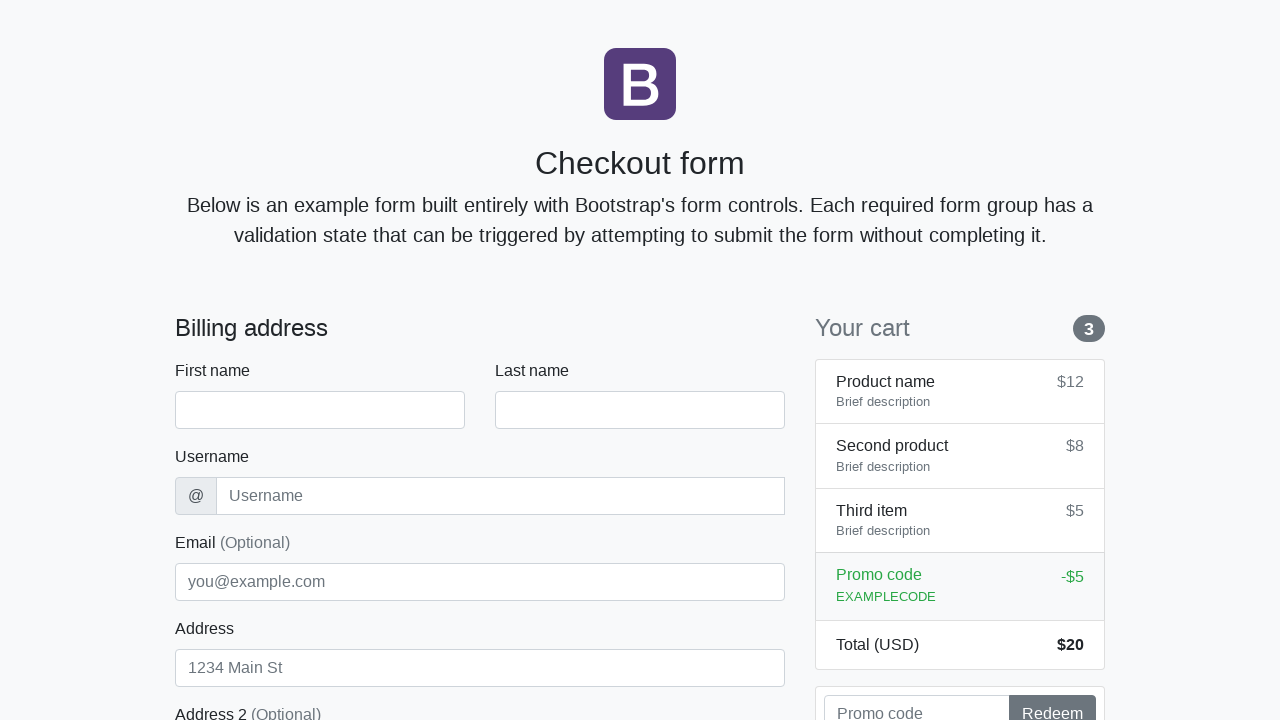

Navigated to checkout page for next iteration
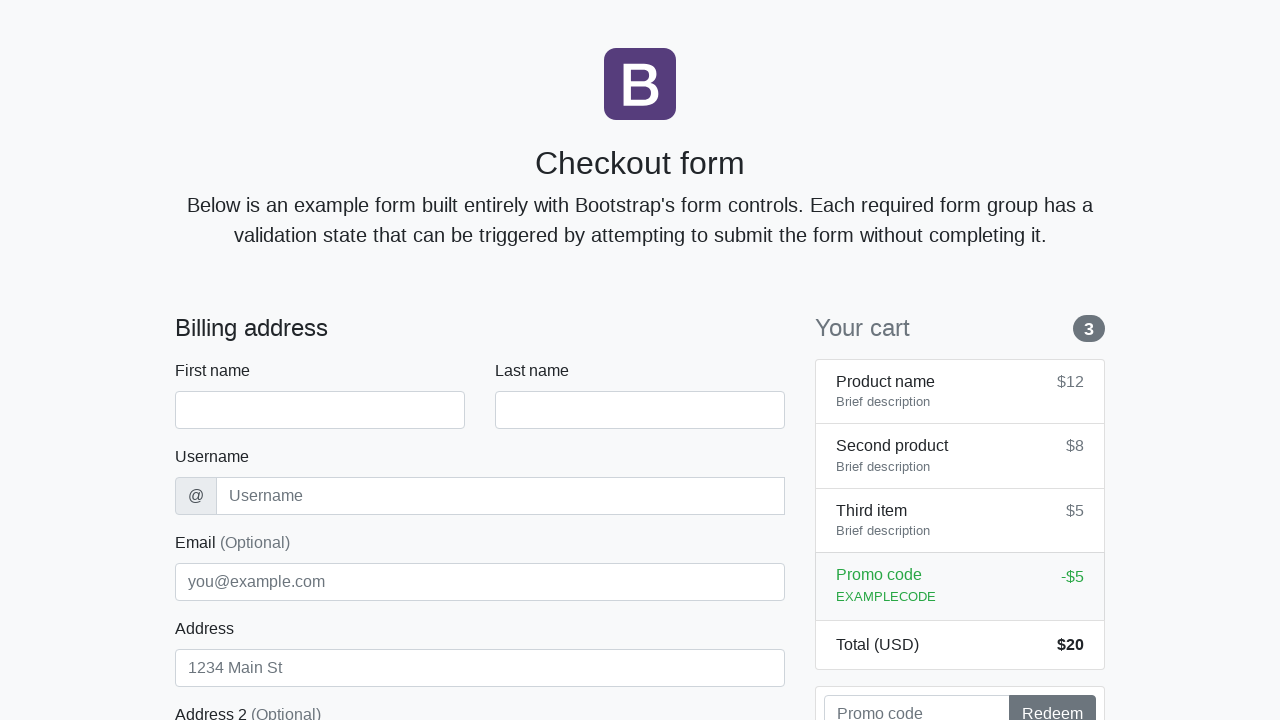

Waited for first name field to load for next iteration
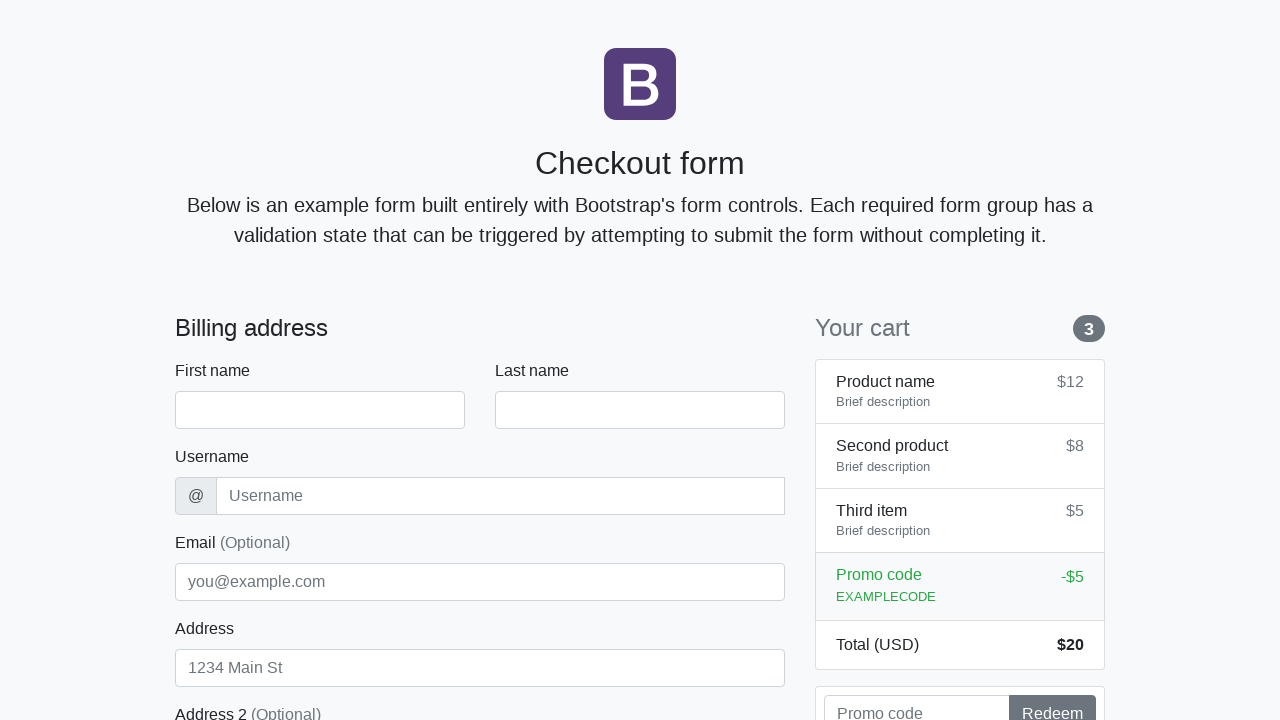

Filled first name field with 'Anton' on #firstName
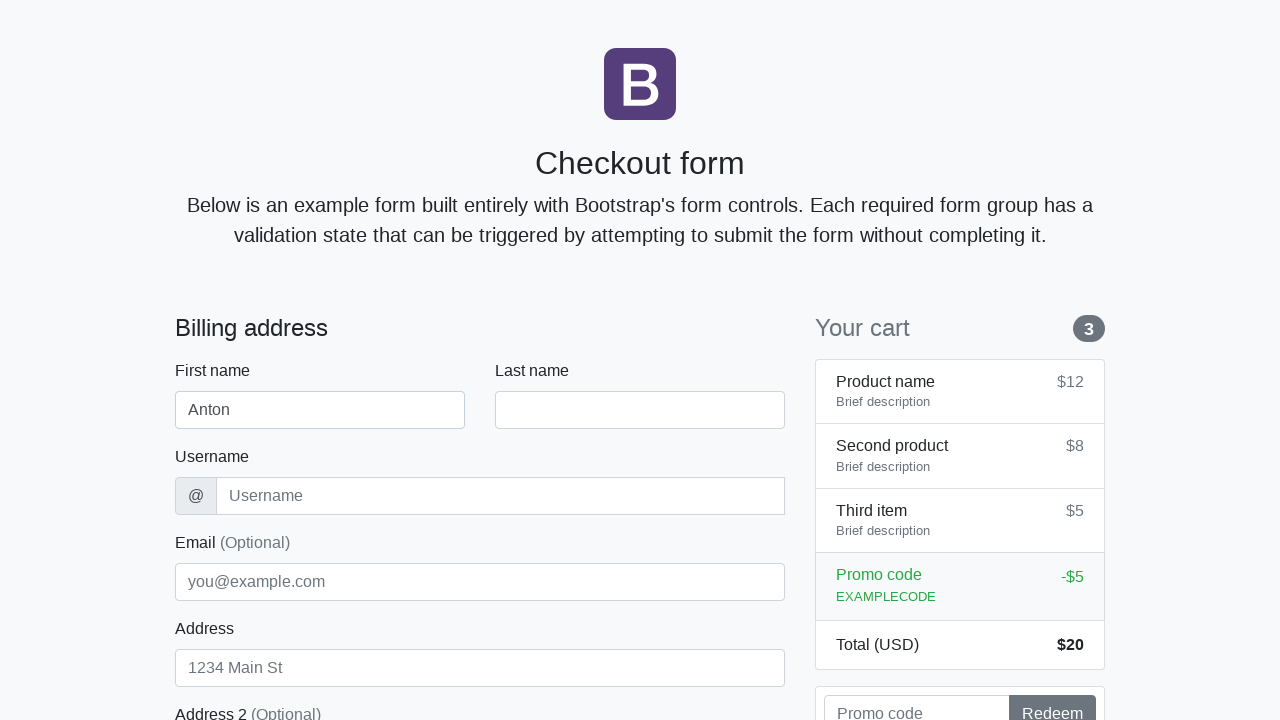

Filled last name field with 'Angelov' on #lastName
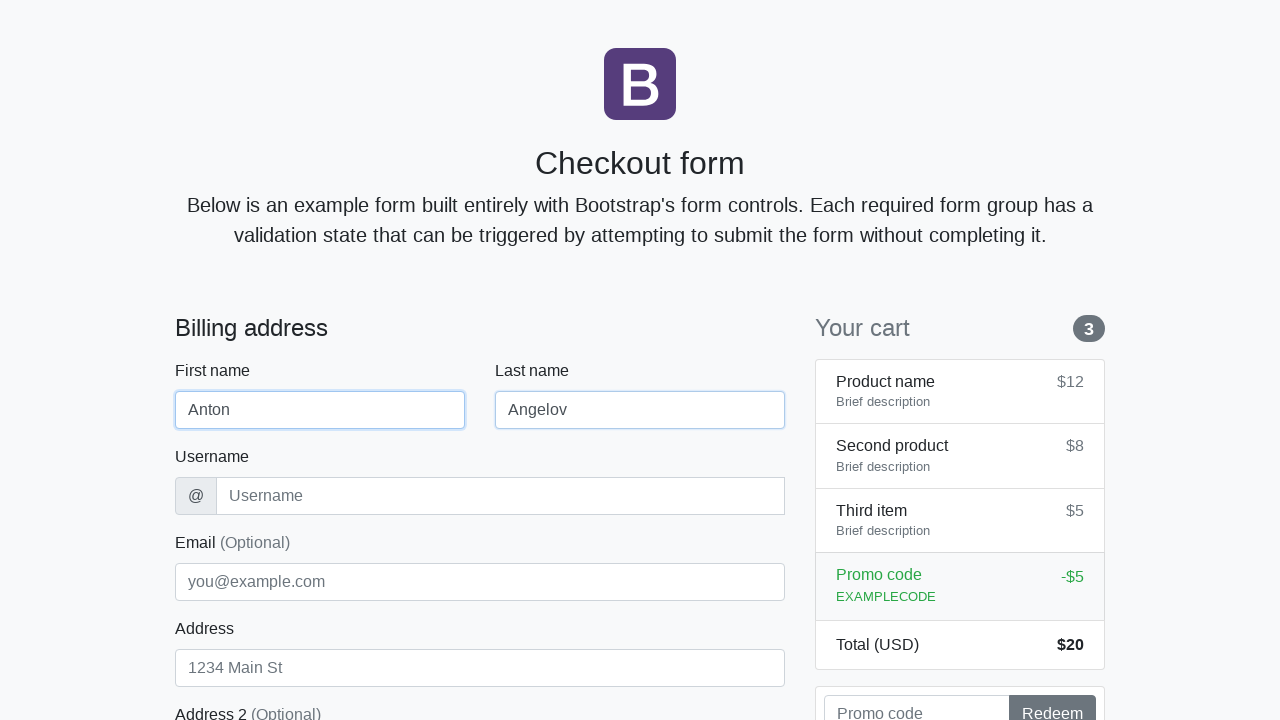

Filled username field with 'angelovstanton' on #username
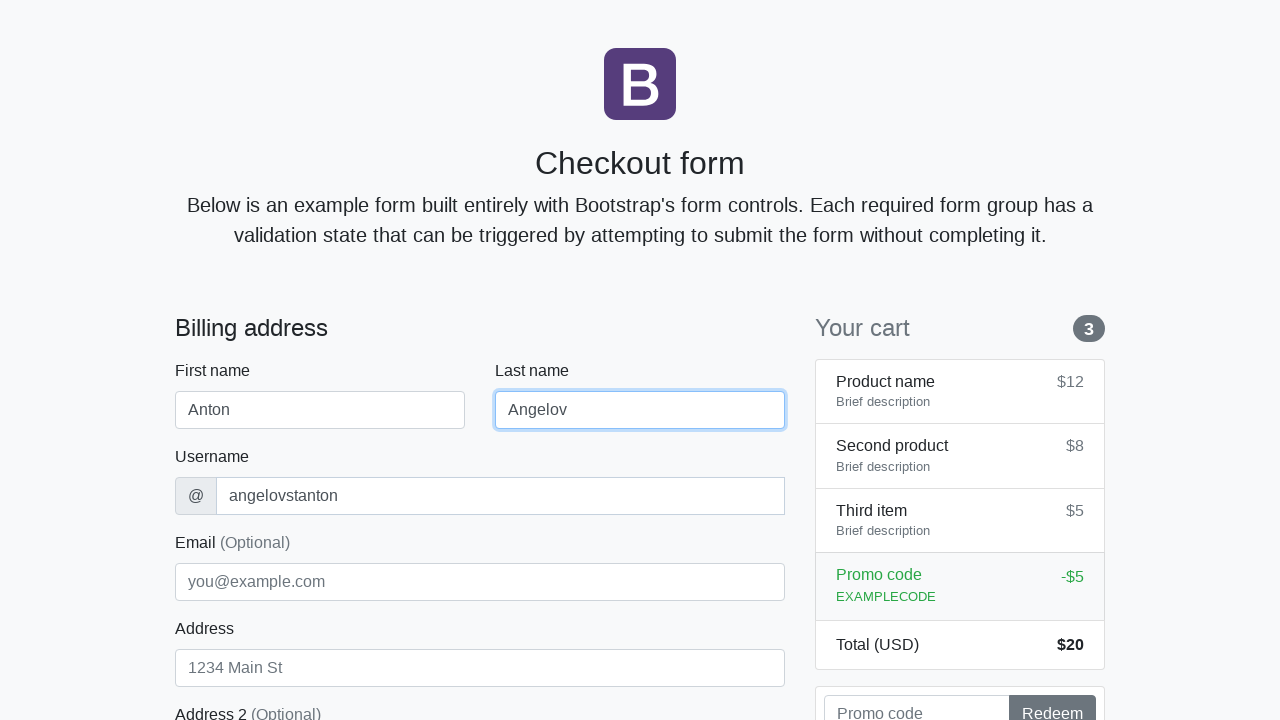

Filled address field with 'Flower Street 76' on #address
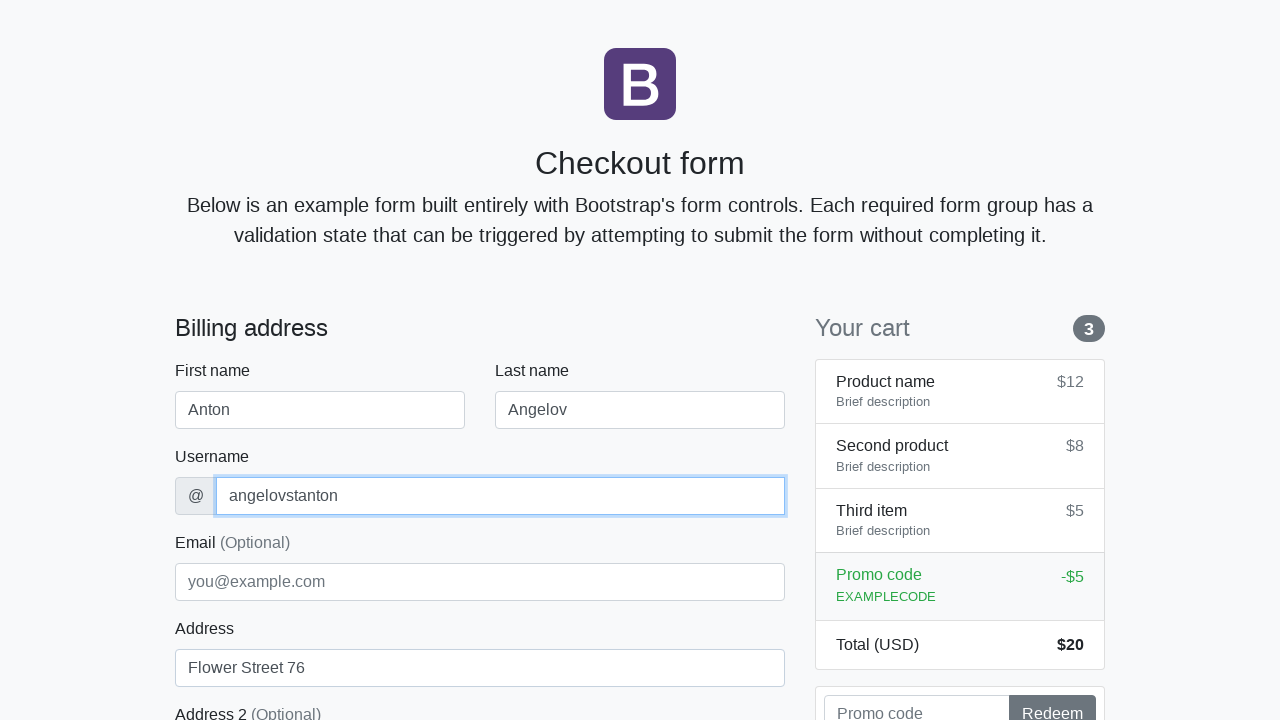

Filled email field with 'george@lambdatest.com' on #email
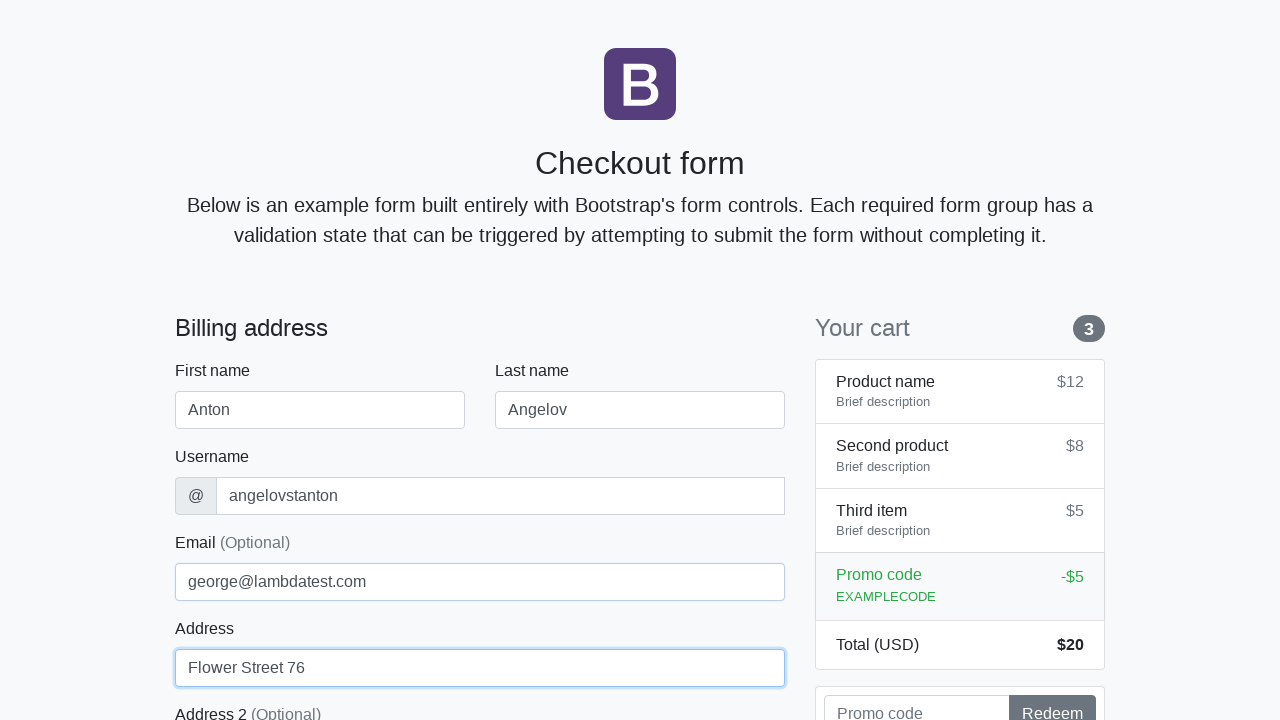

Selected 'United States' from country dropdown on #country
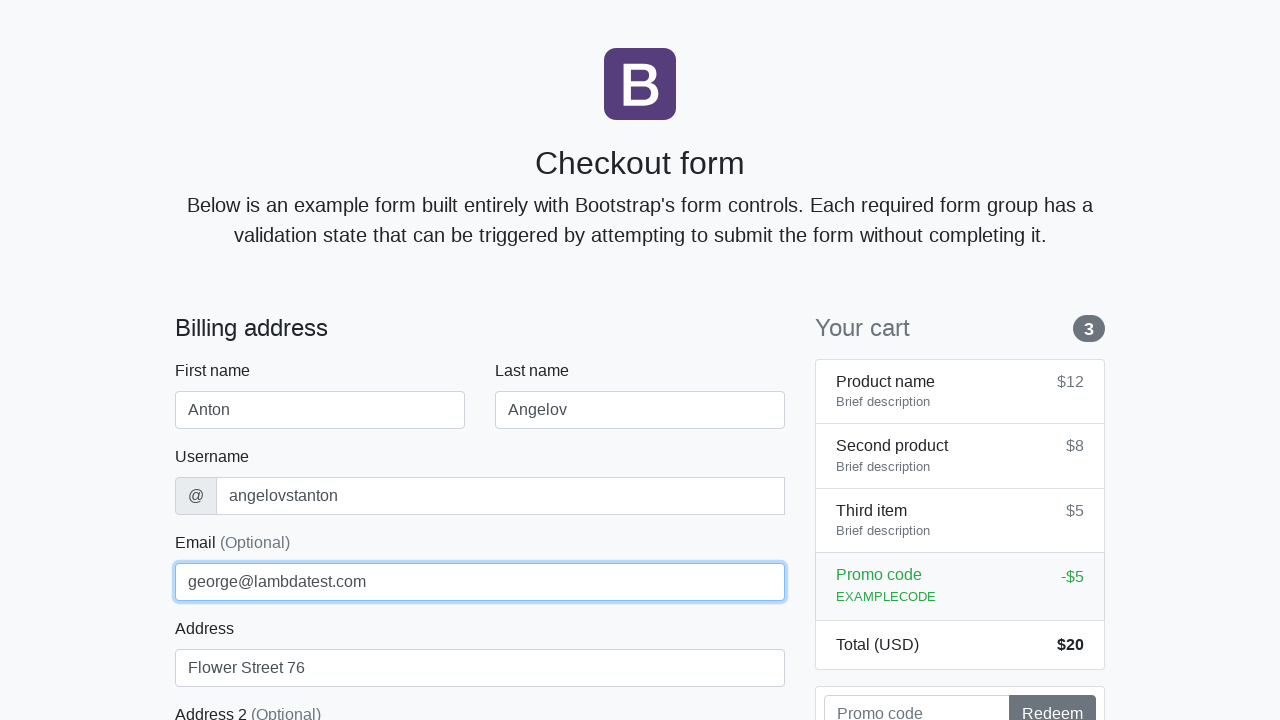

Selected 'California' from state dropdown on #state
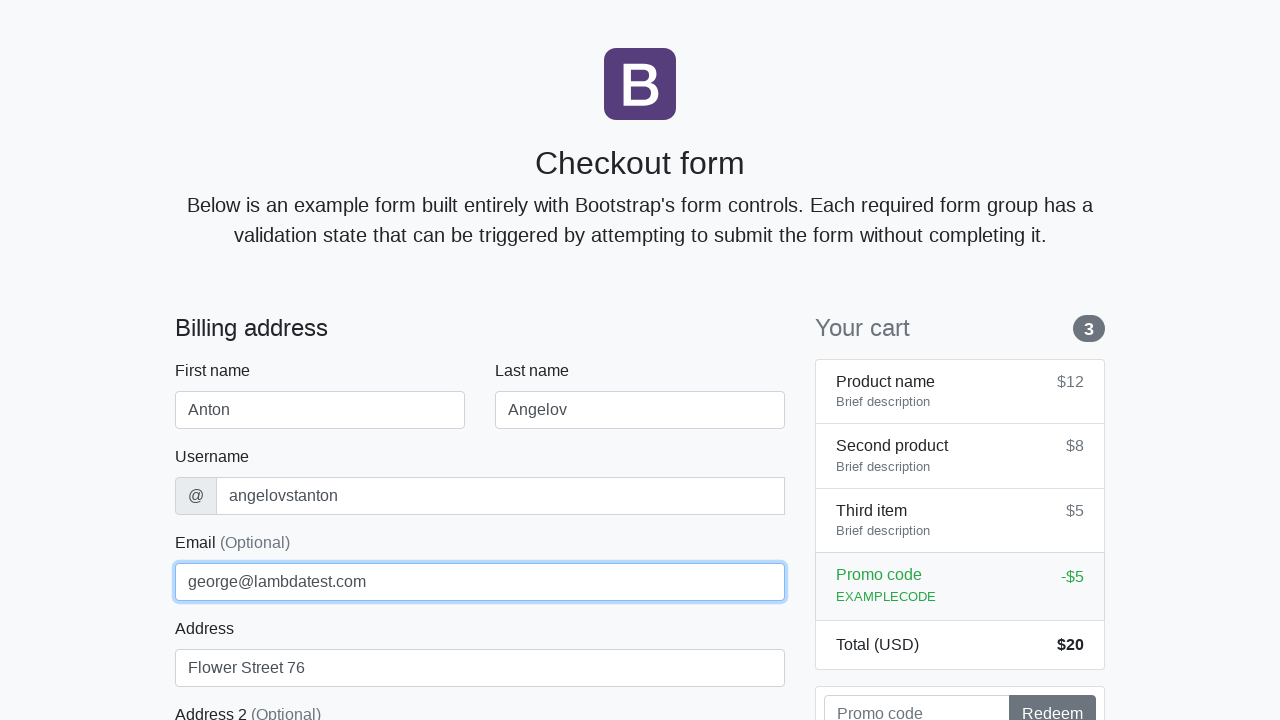

Filled zip code field with '1000' on #zip
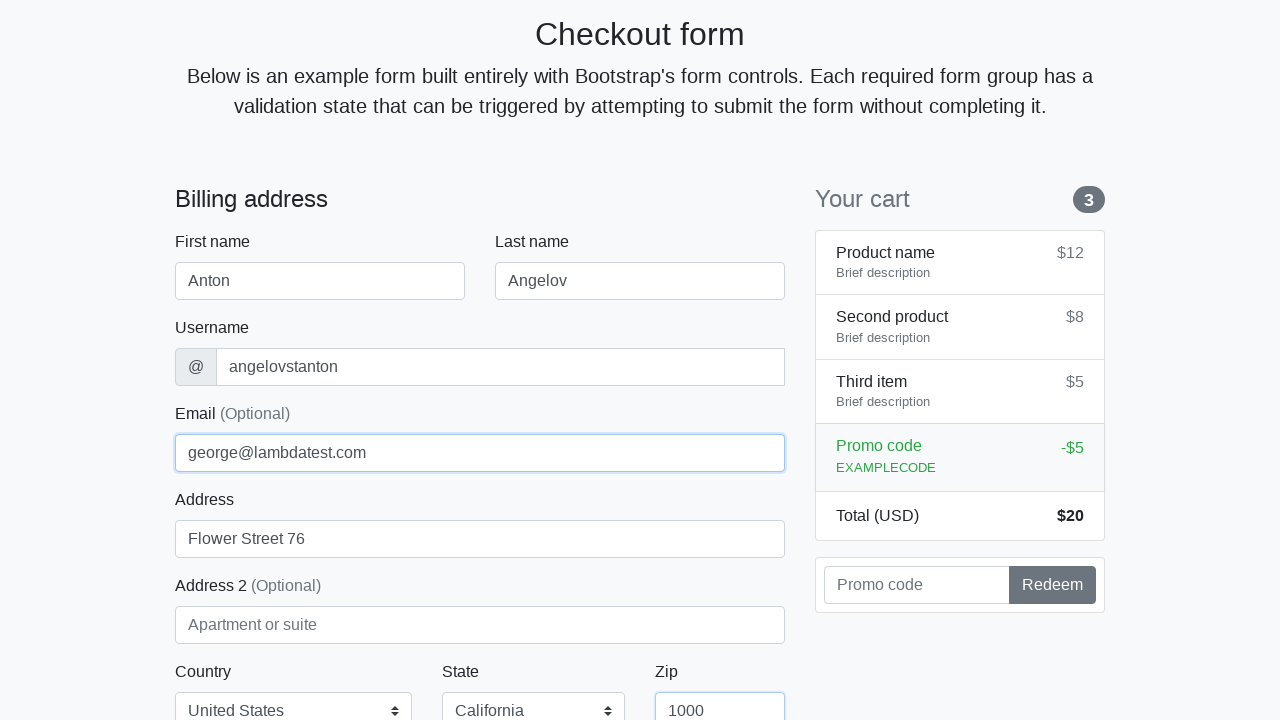

Filled credit card name field with 'Anton Angelov' on #cc-name
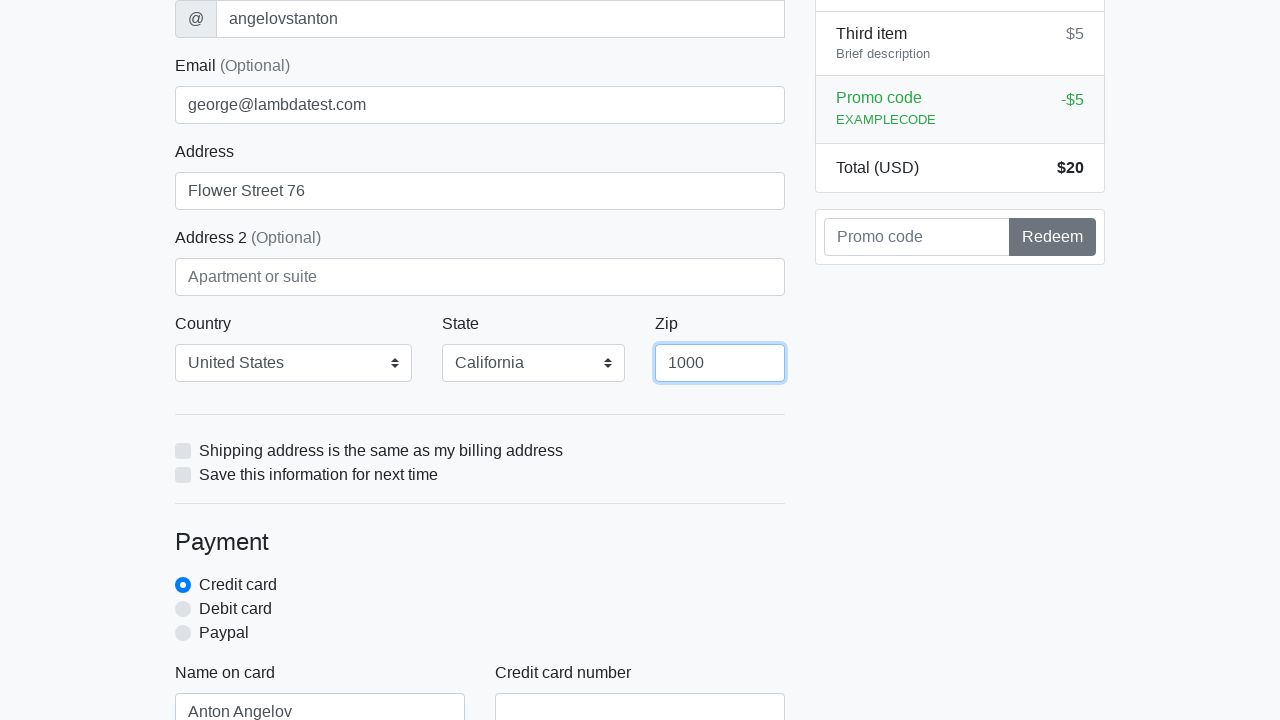

Filled credit card number field with '5610591081018250' on #cc-number
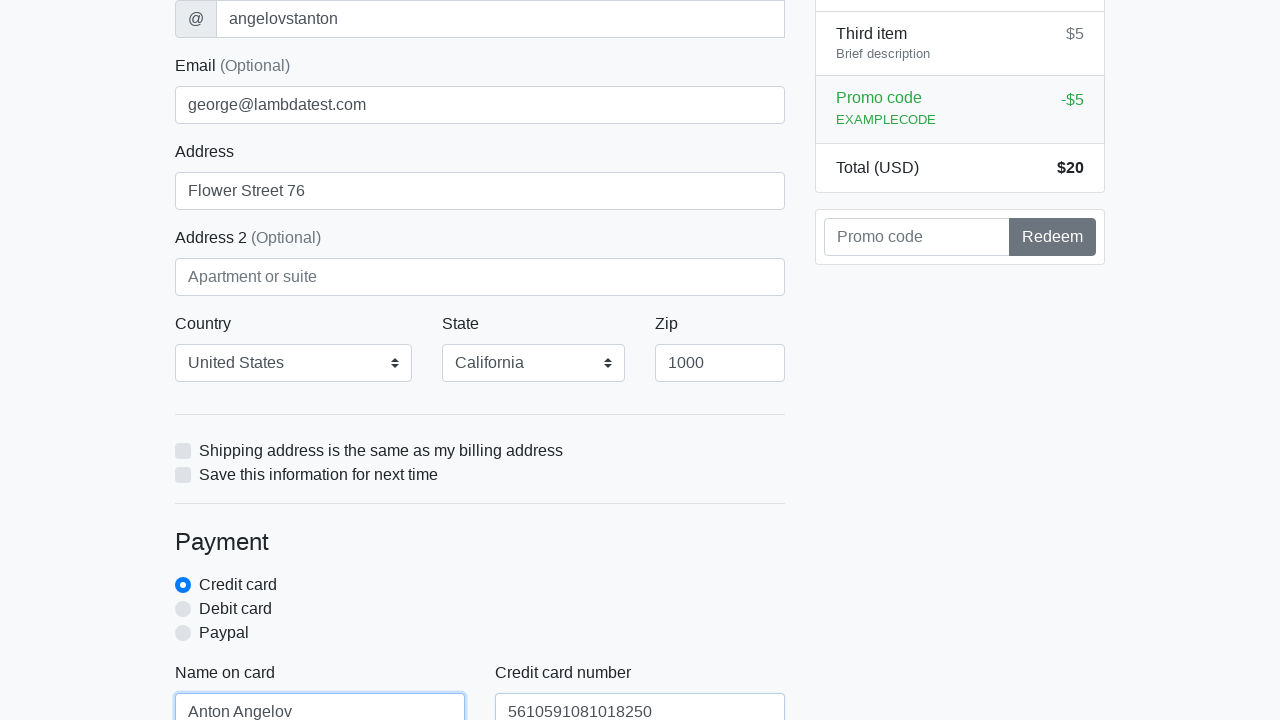

Filled credit card expiration field with '20/10/2020' on #cc-expiration
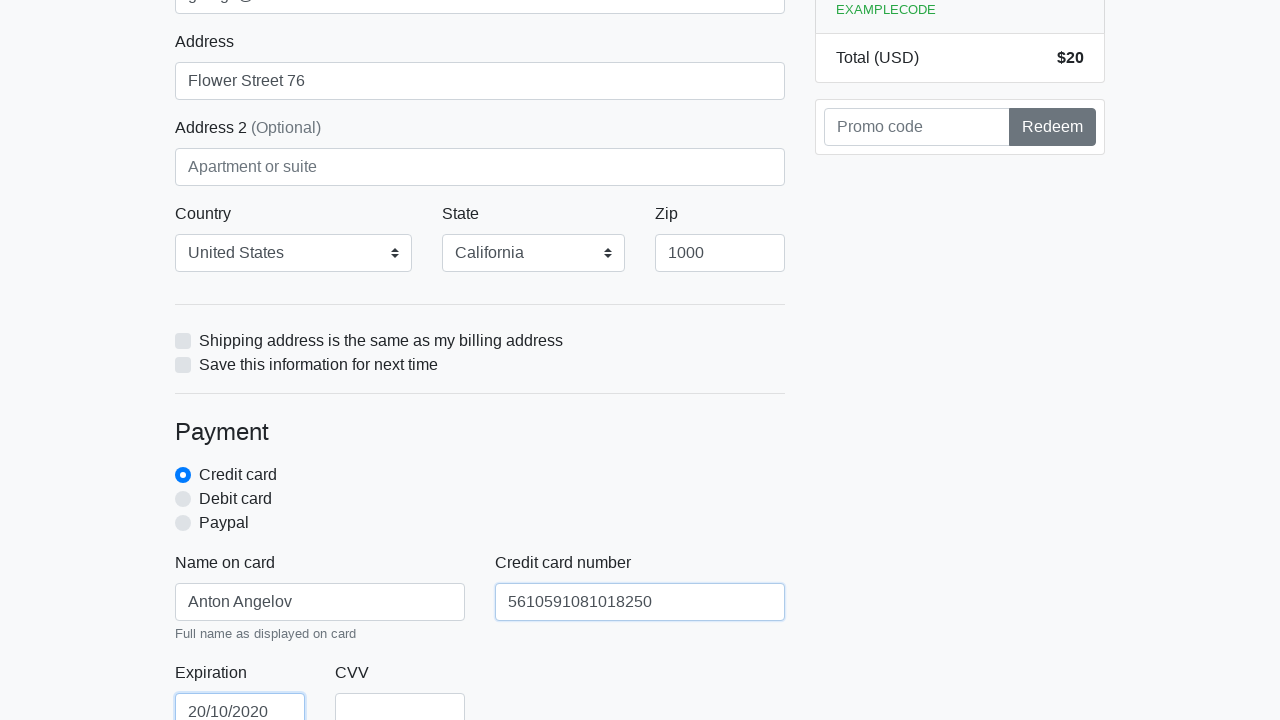

Filled credit card CVV field with '888' on #cc-cvv
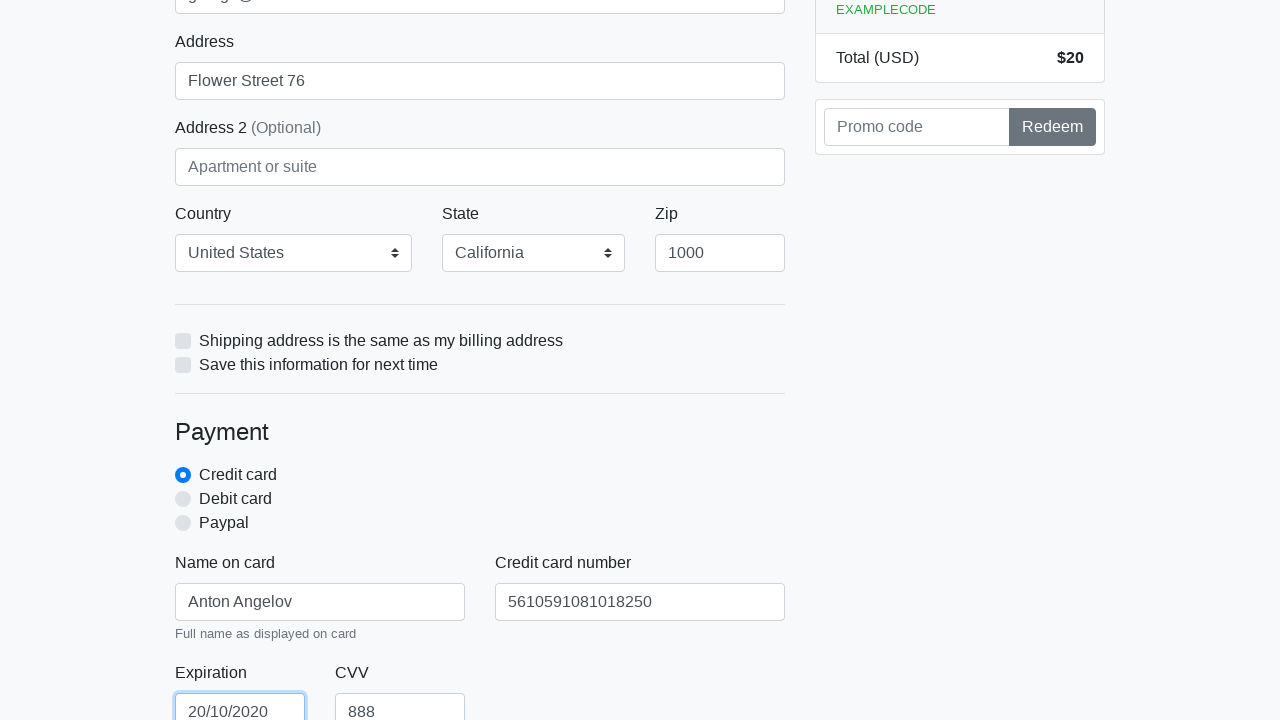

Clicked submit button to complete checkout (iteration 3/5) at (480, 500) on xpath=/html/body/div/div[2]/div[2]/form/button
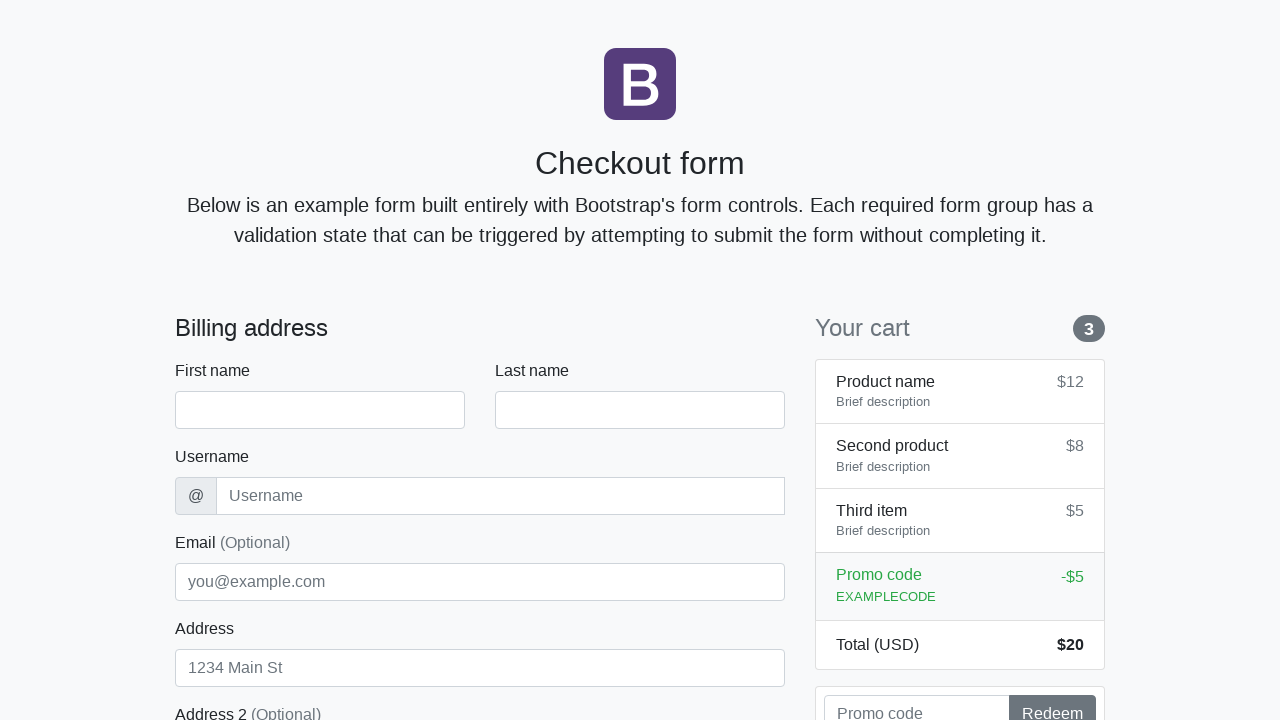

Navigated to checkout page for next iteration
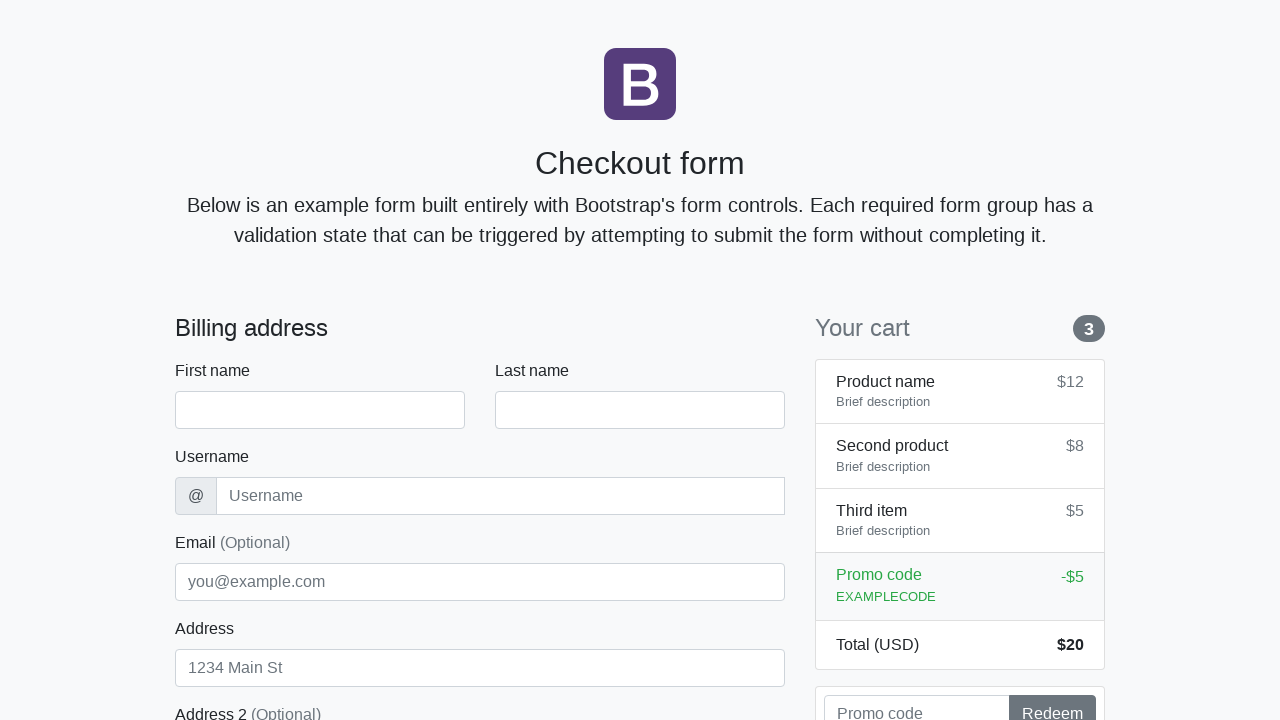

Waited for first name field to load for next iteration
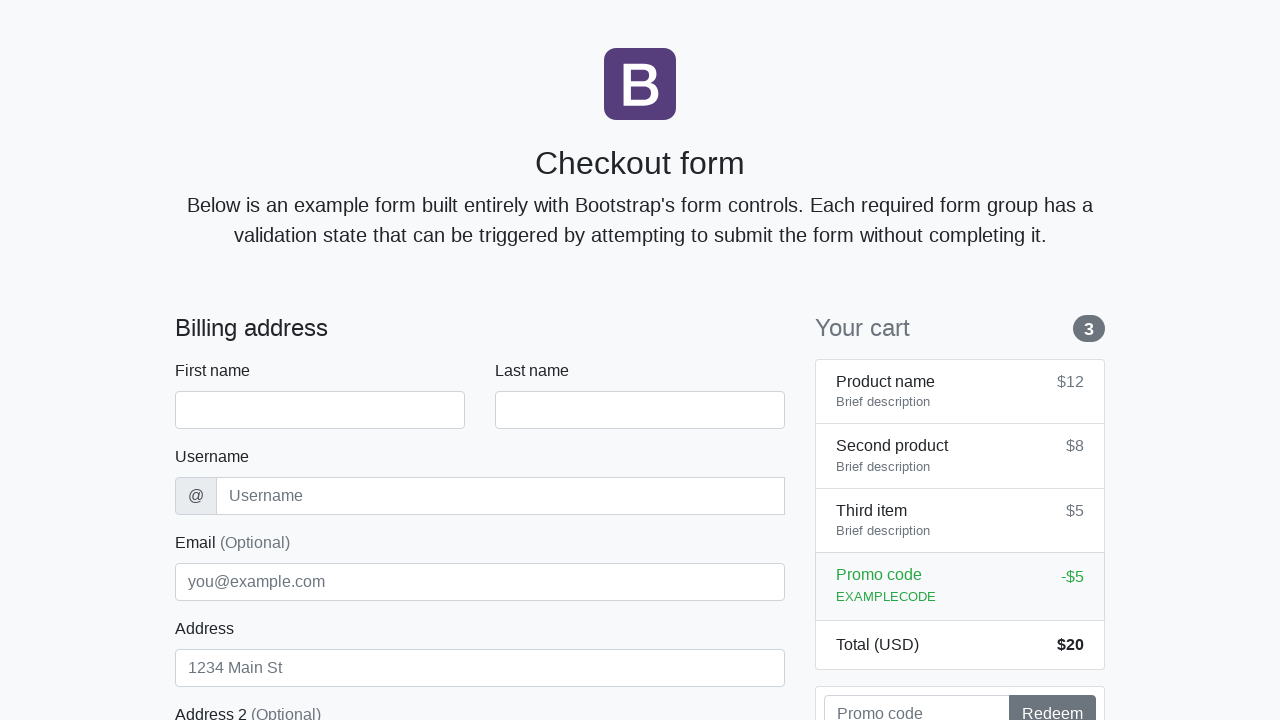

Filled first name field with 'Anton' on #firstName
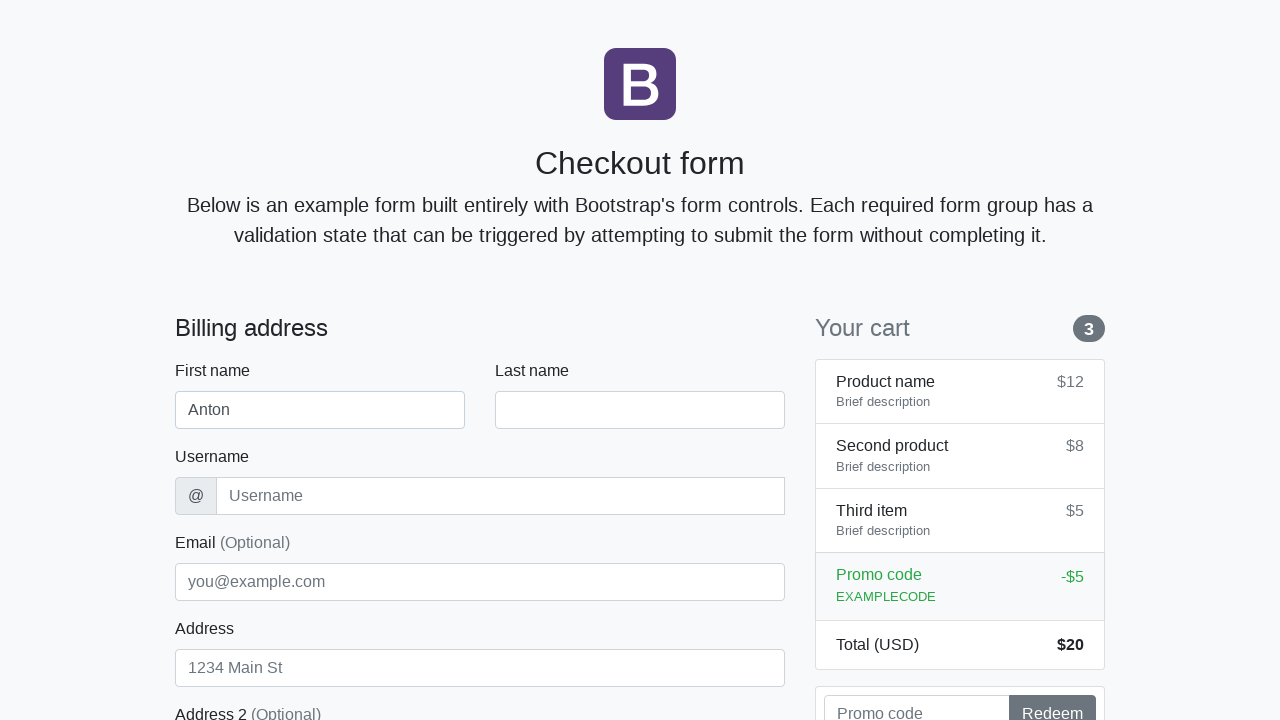

Filled last name field with 'Angelov' on #lastName
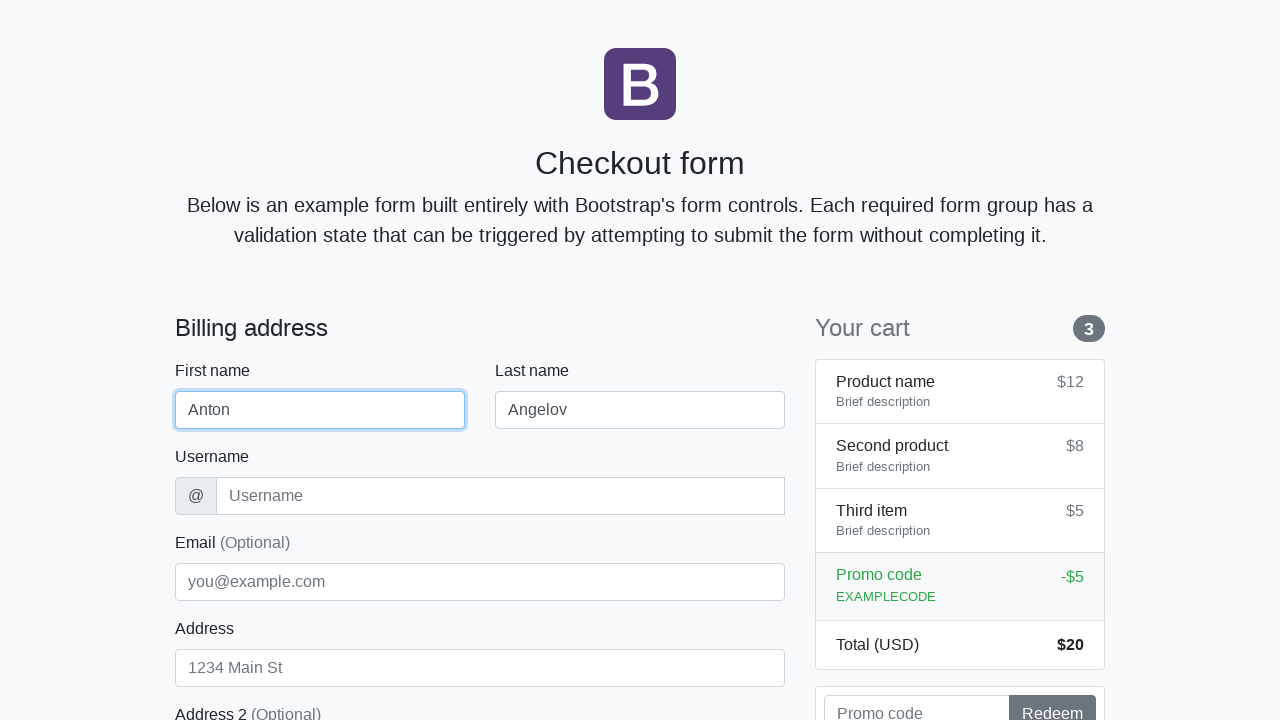

Filled username field with 'angelovstanton' on #username
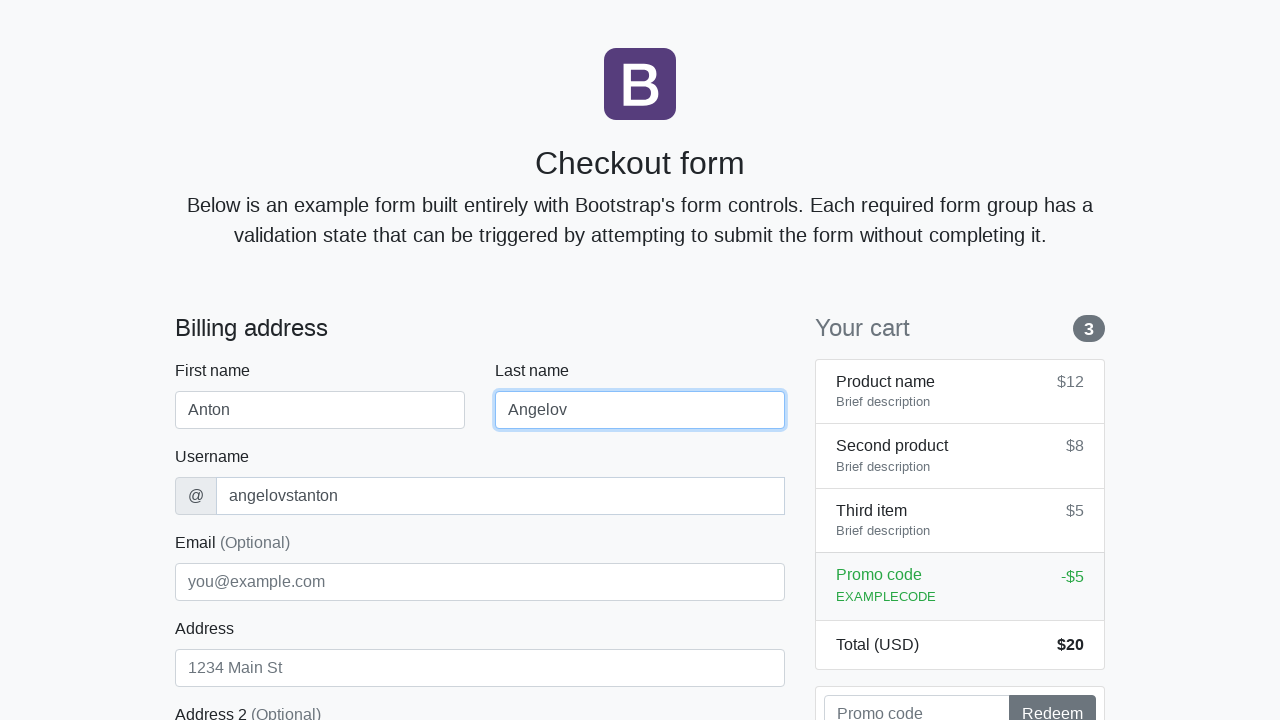

Filled address field with 'Flower Street 76' on #address
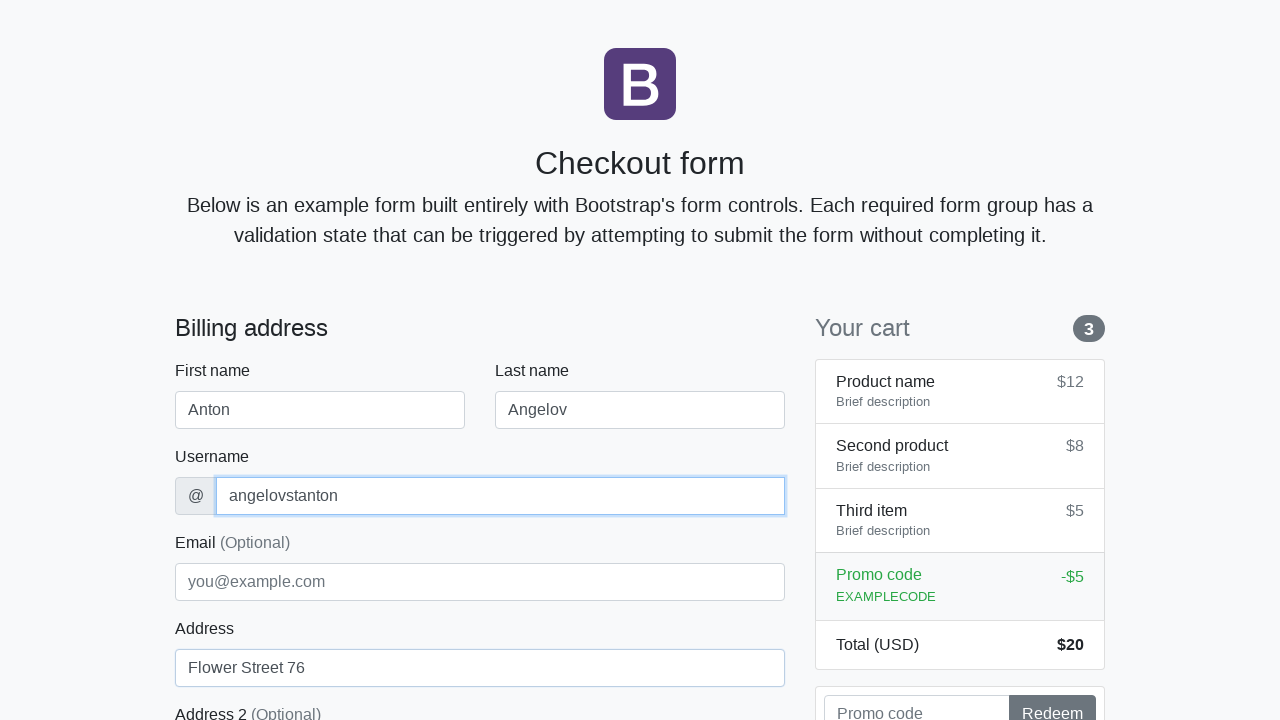

Filled email field with 'george@lambdatest.com' on #email
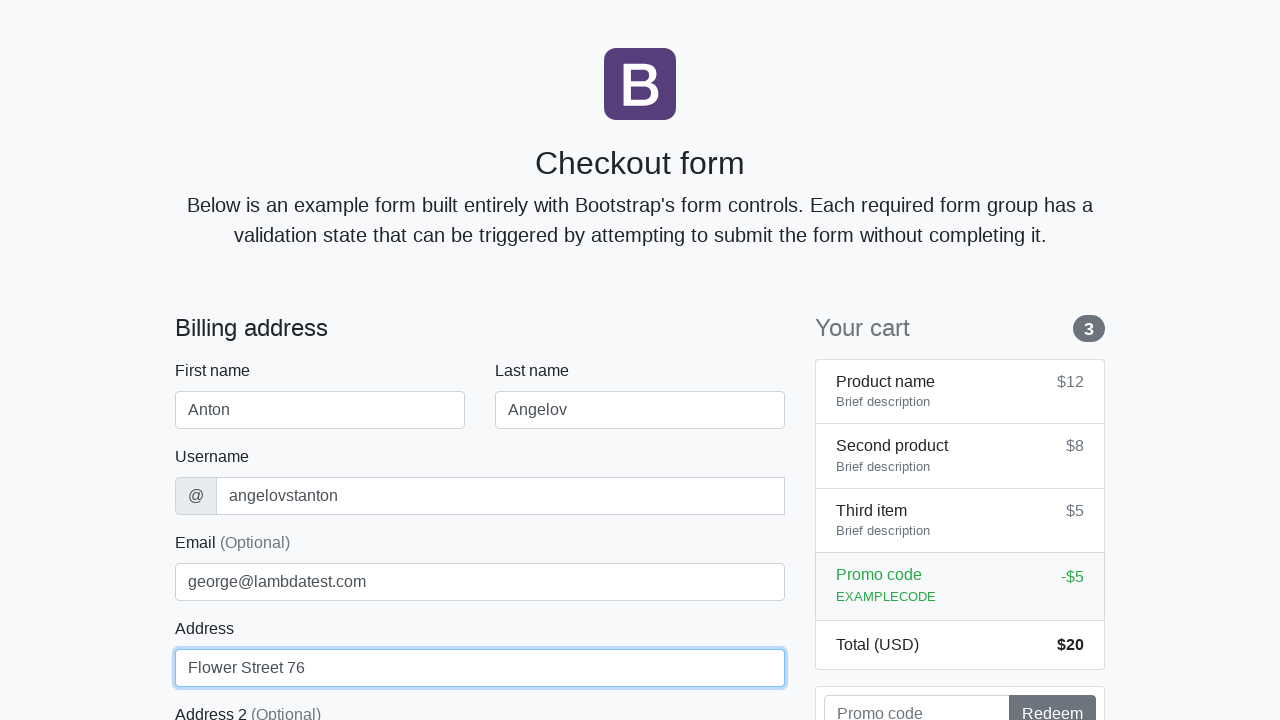

Selected 'United States' from country dropdown on #country
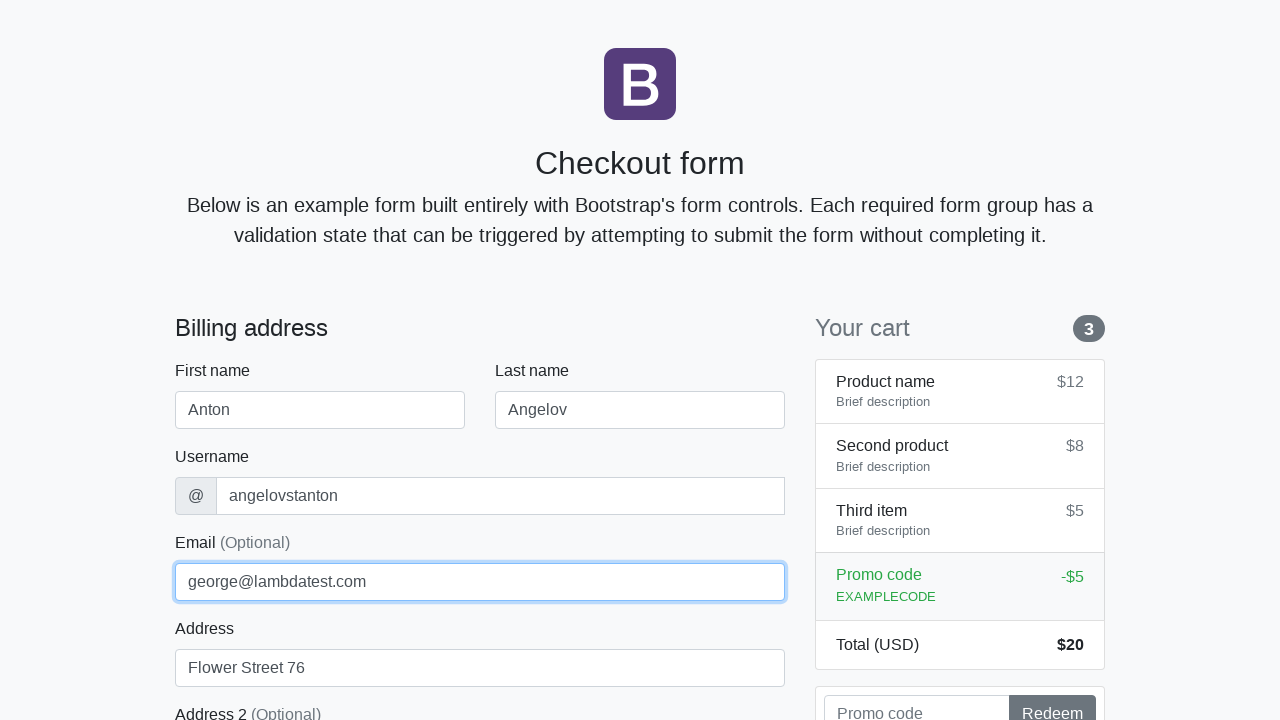

Selected 'California' from state dropdown on #state
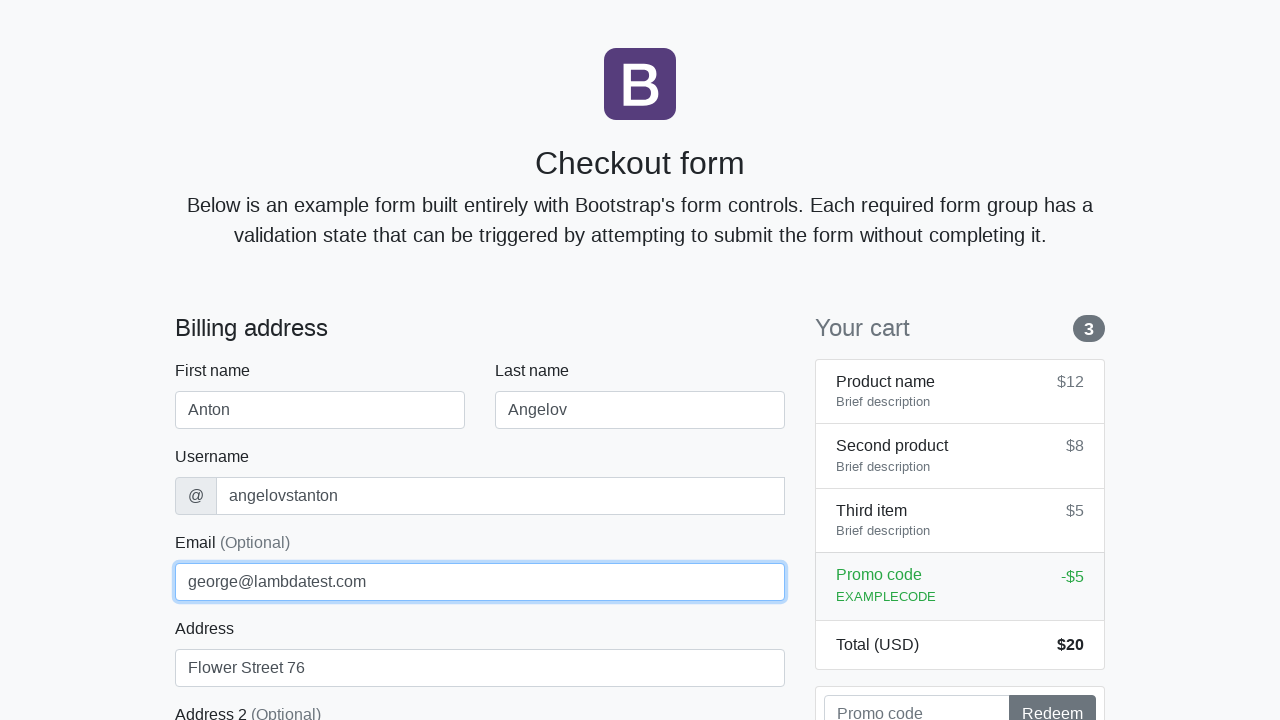

Filled zip code field with '1000' on #zip
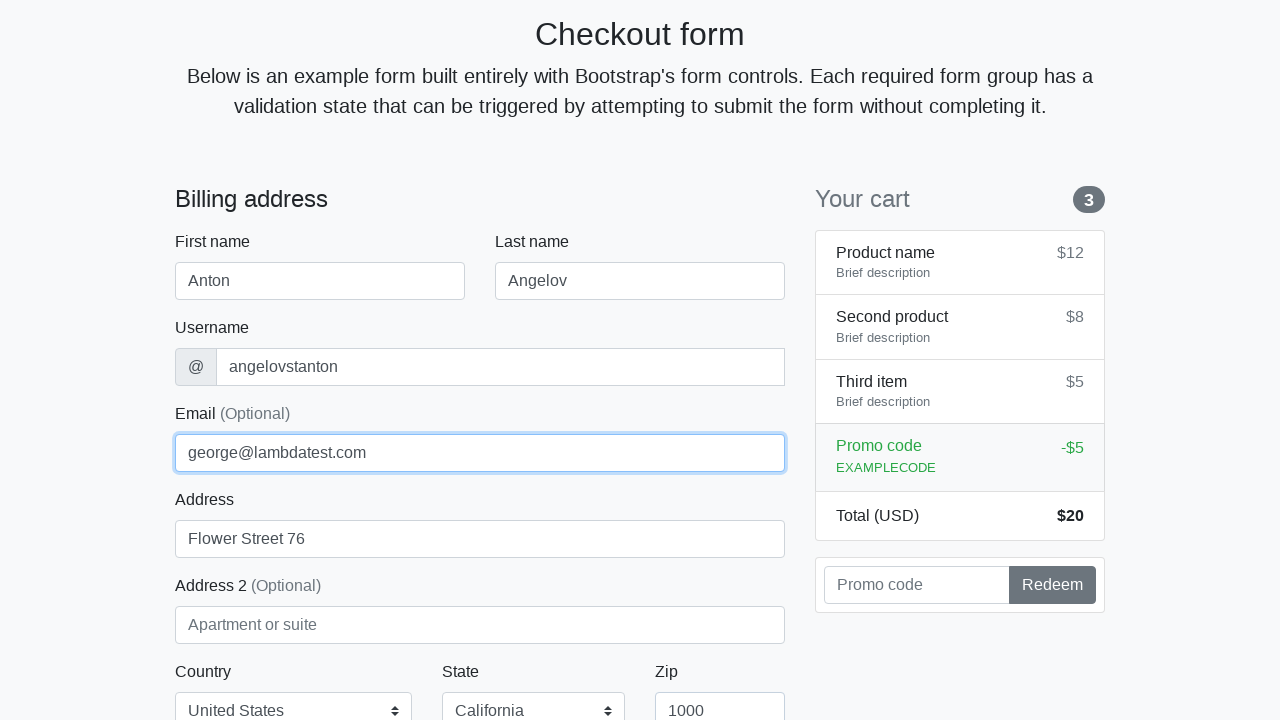

Filled credit card name field with 'Anton Angelov' on #cc-name
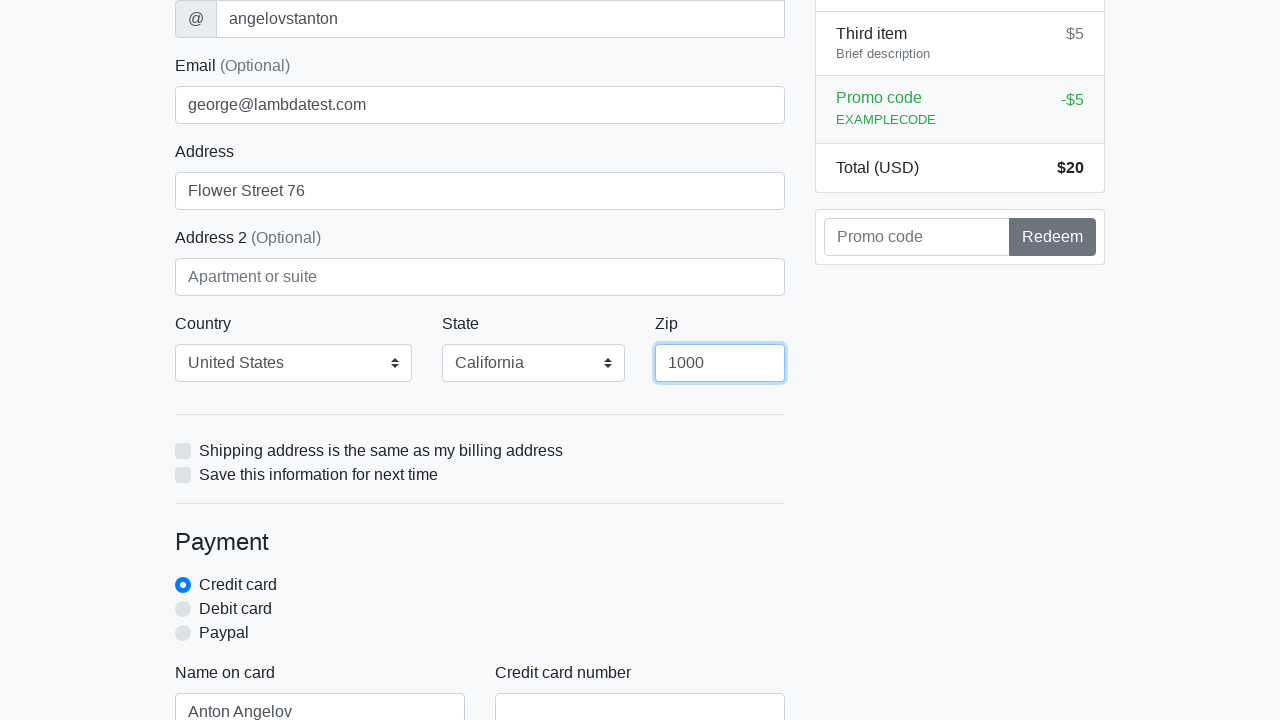

Filled credit card number field with '5610591081018250' on #cc-number
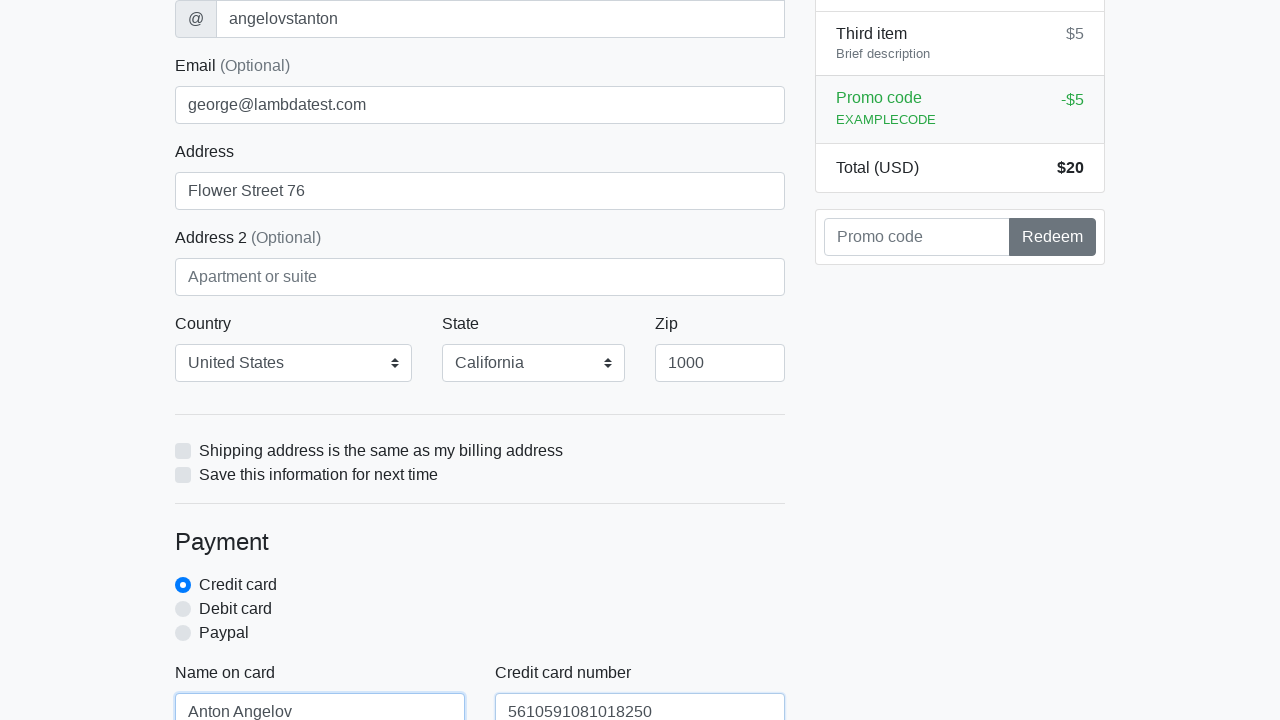

Filled credit card expiration field with '20/10/2020' on #cc-expiration
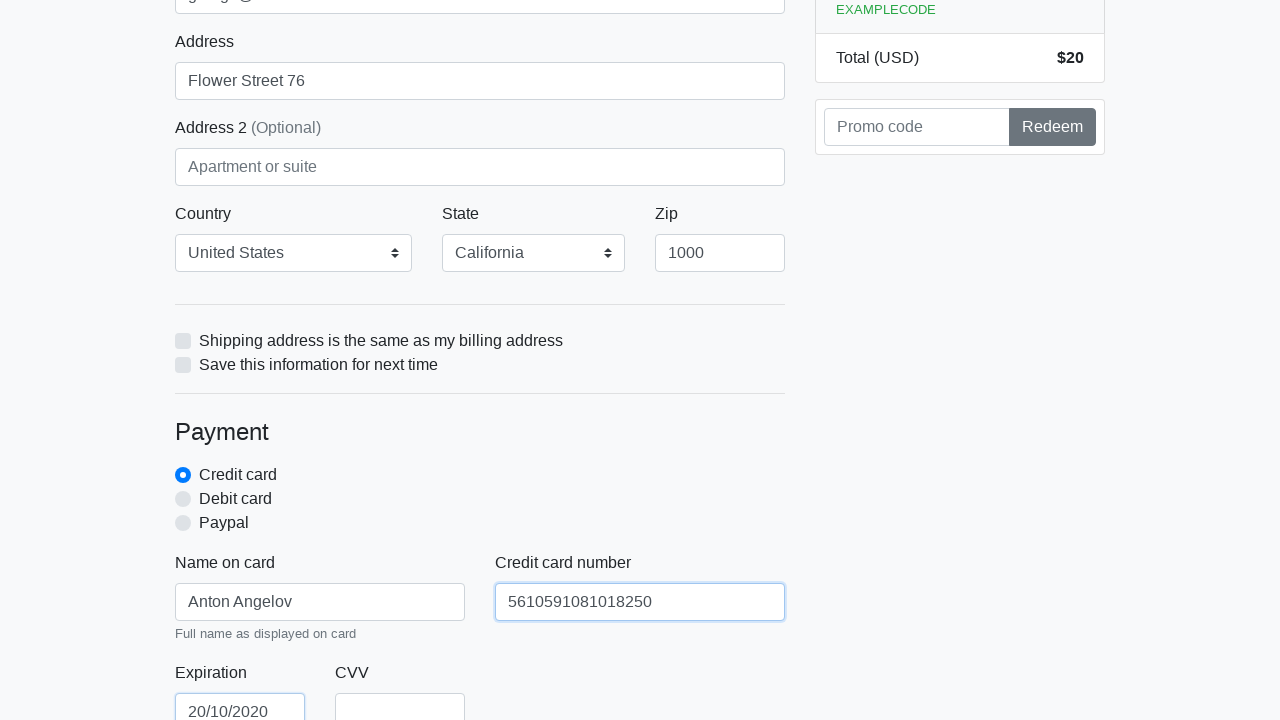

Filled credit card CVV field with '888' on #cc-cvv
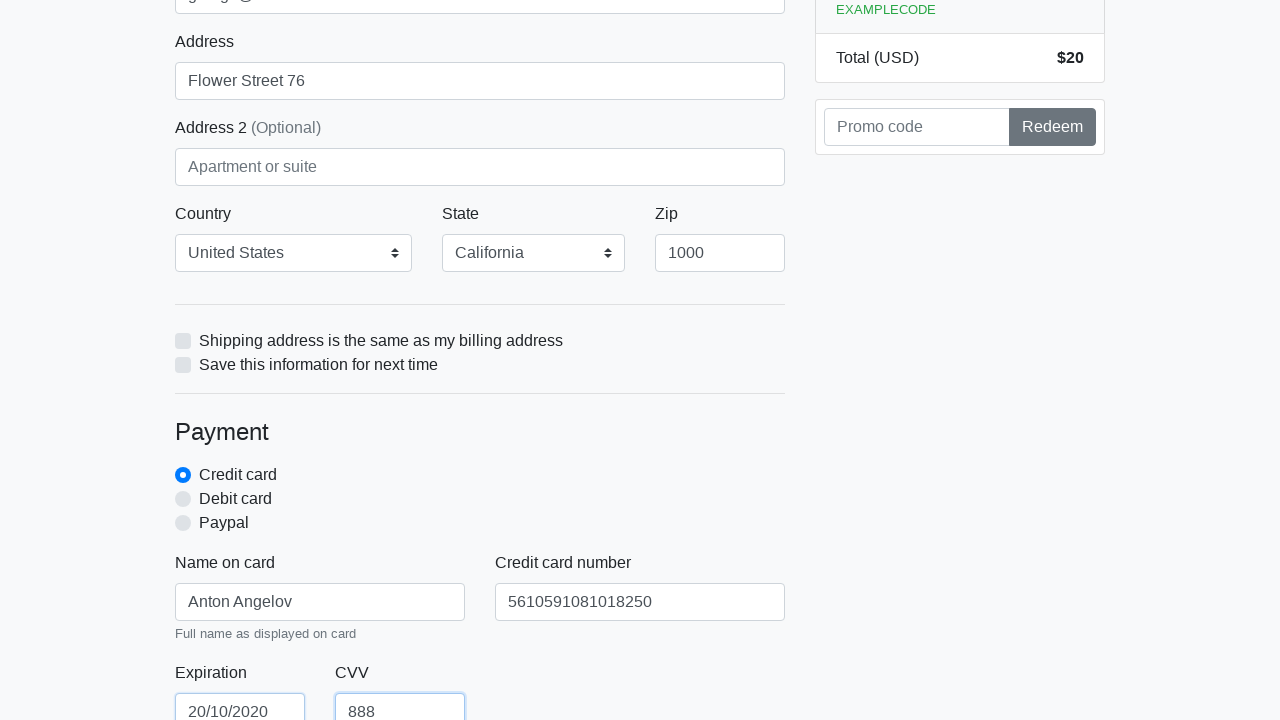

Clicked submit button to complete checkout (iteration 4/5) at (480, 500) on xpath=/html/body/div/div[2]/div[2]/form/button
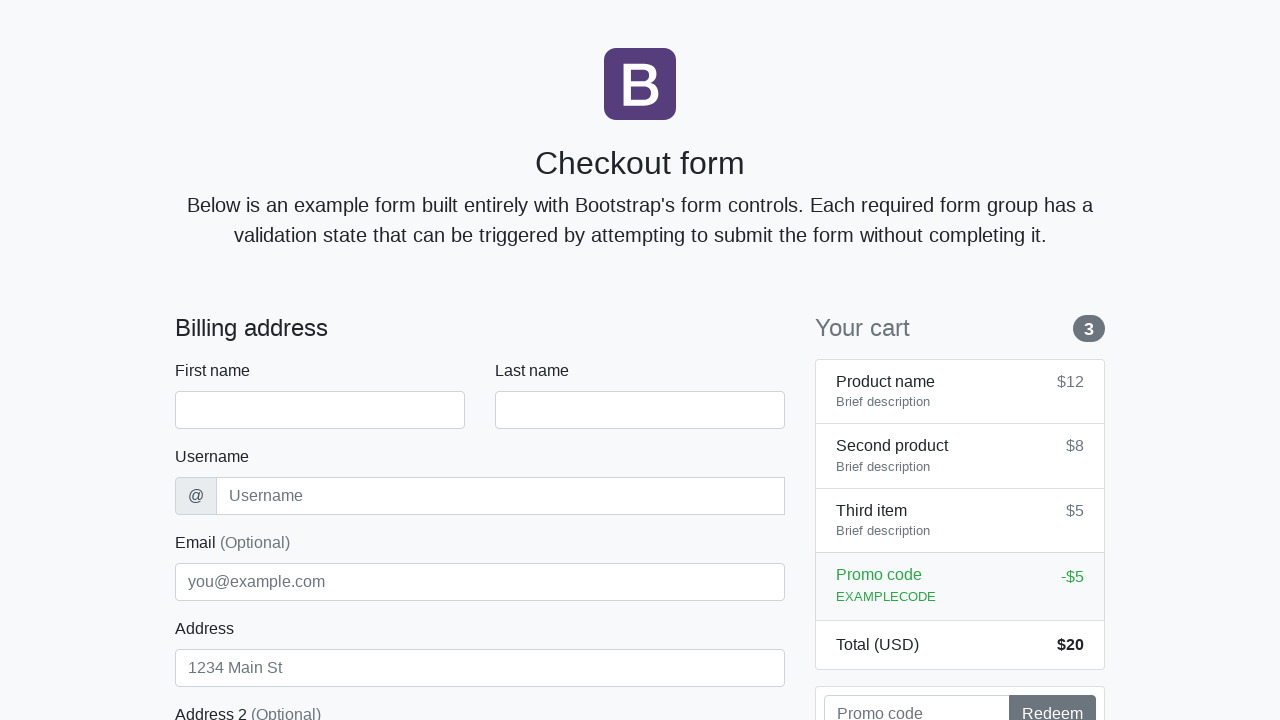

Navigated to checkout page for next iteration
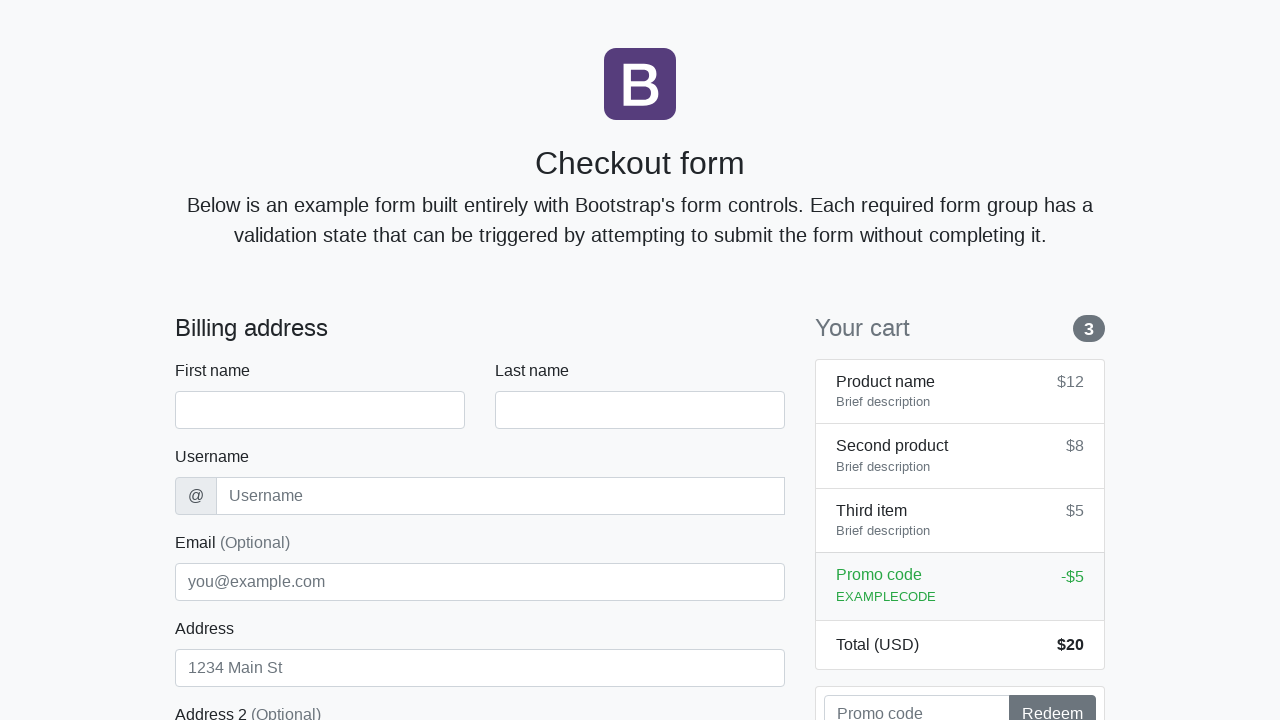

Waited for first name field to load for next iteration
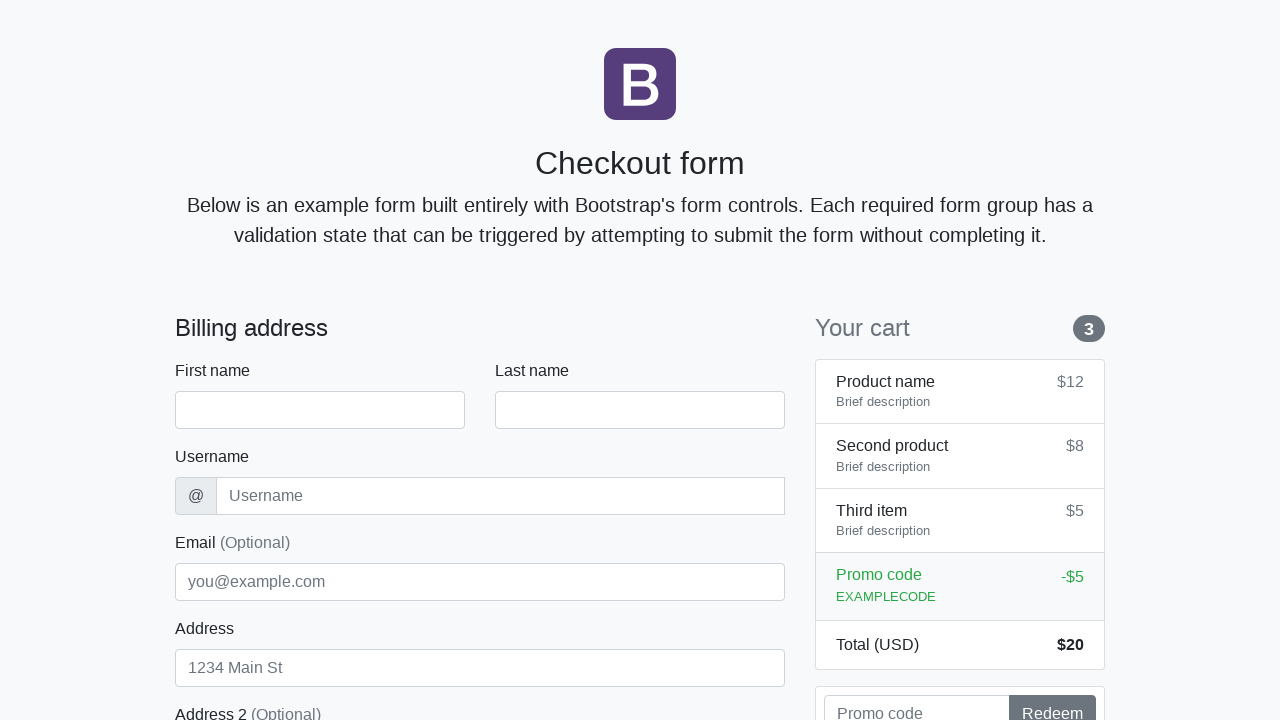

Filled first name field with 'Anton' on #firstName
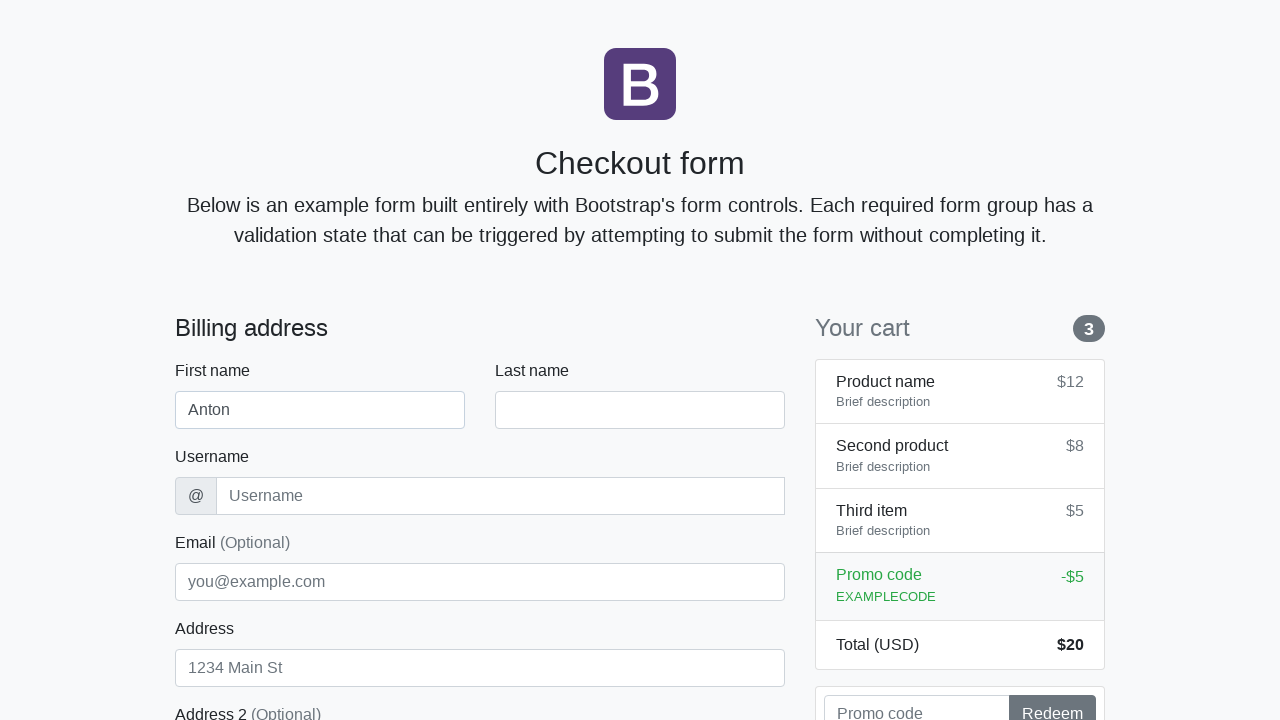

Filled last name field with 'Angelov' on #lastName
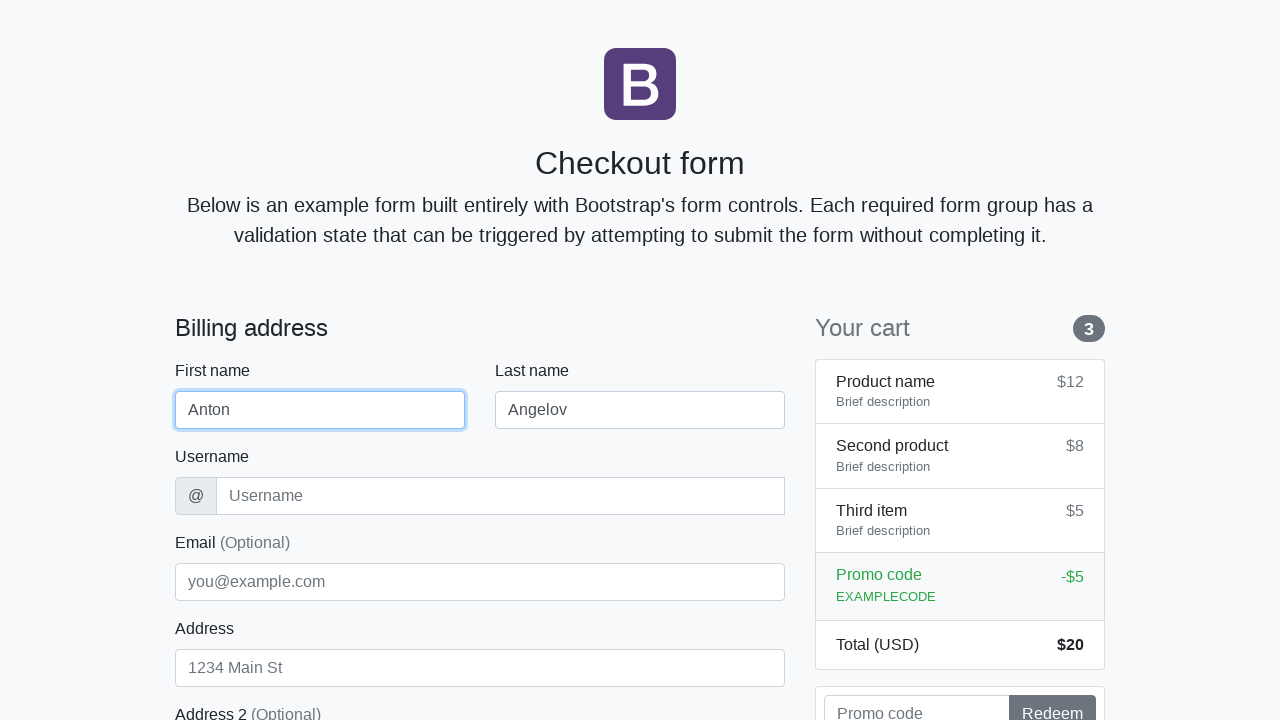

Filled username field with 'angelovstanton' on #username
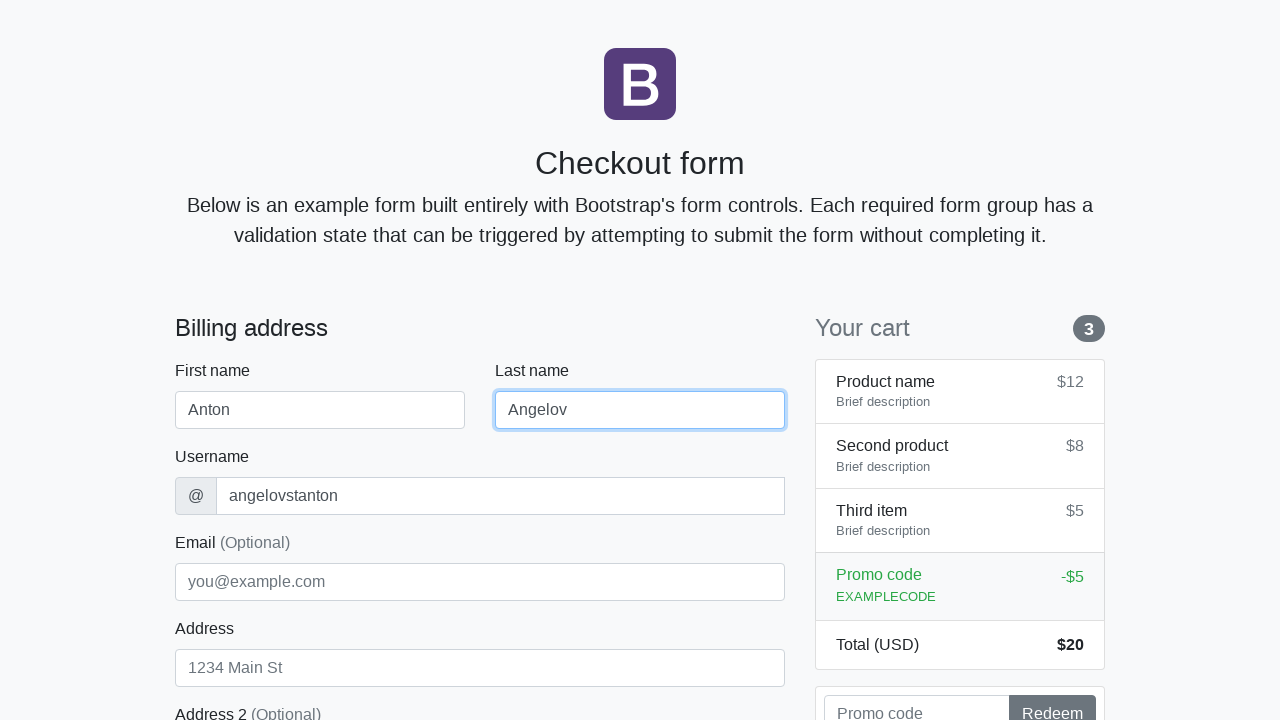

Filled address field with 'Flower Street 76' on #address
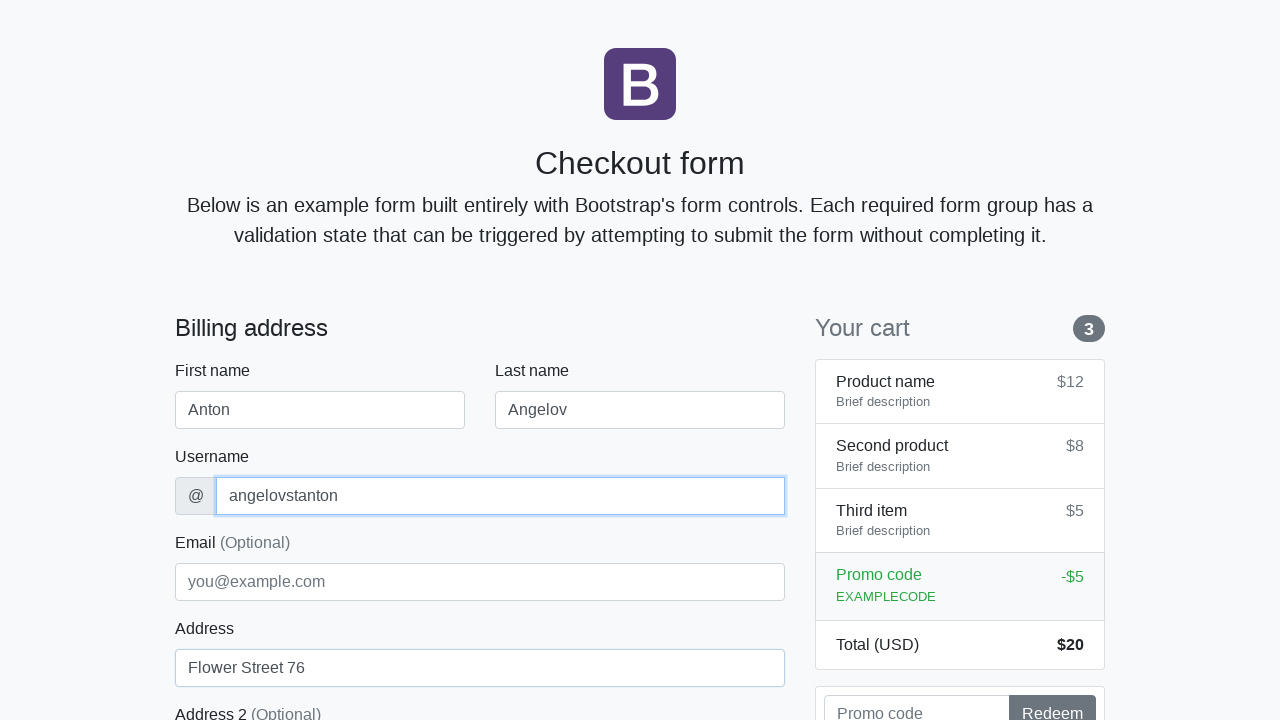

Filled email field with 'george@lambdatest.com' on #email
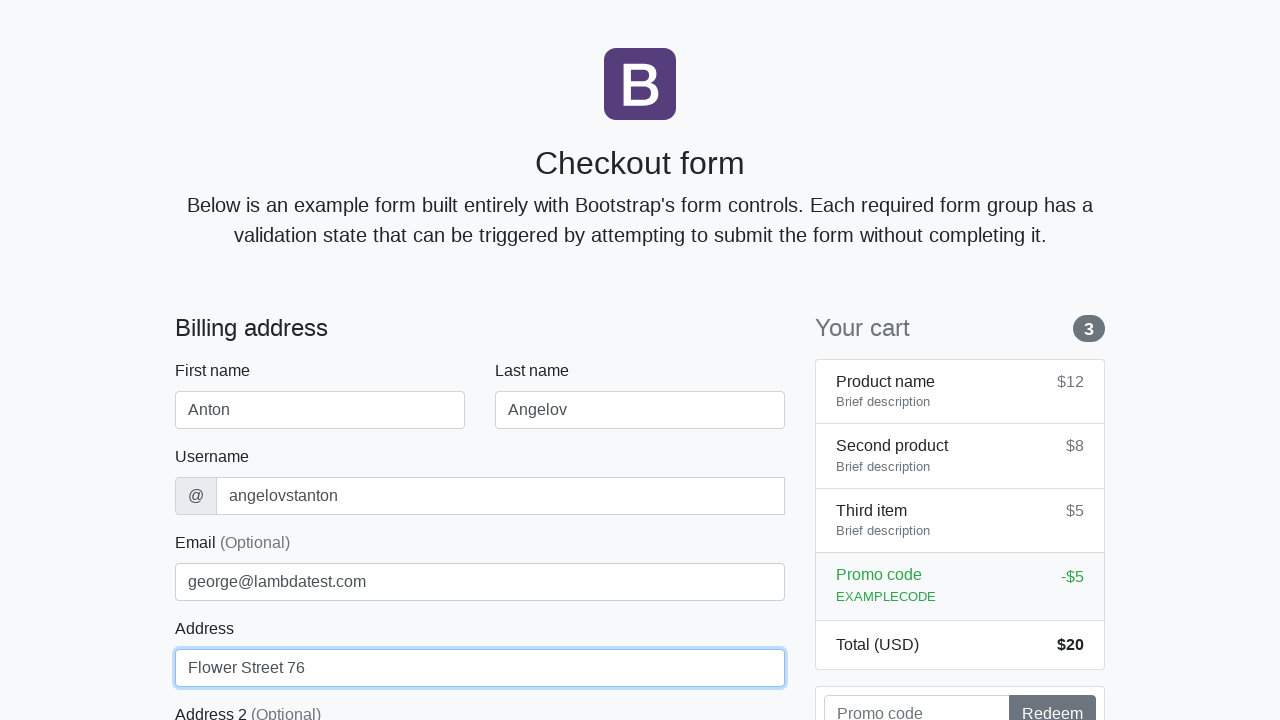

Selected 'United States' from country dropdown on #country
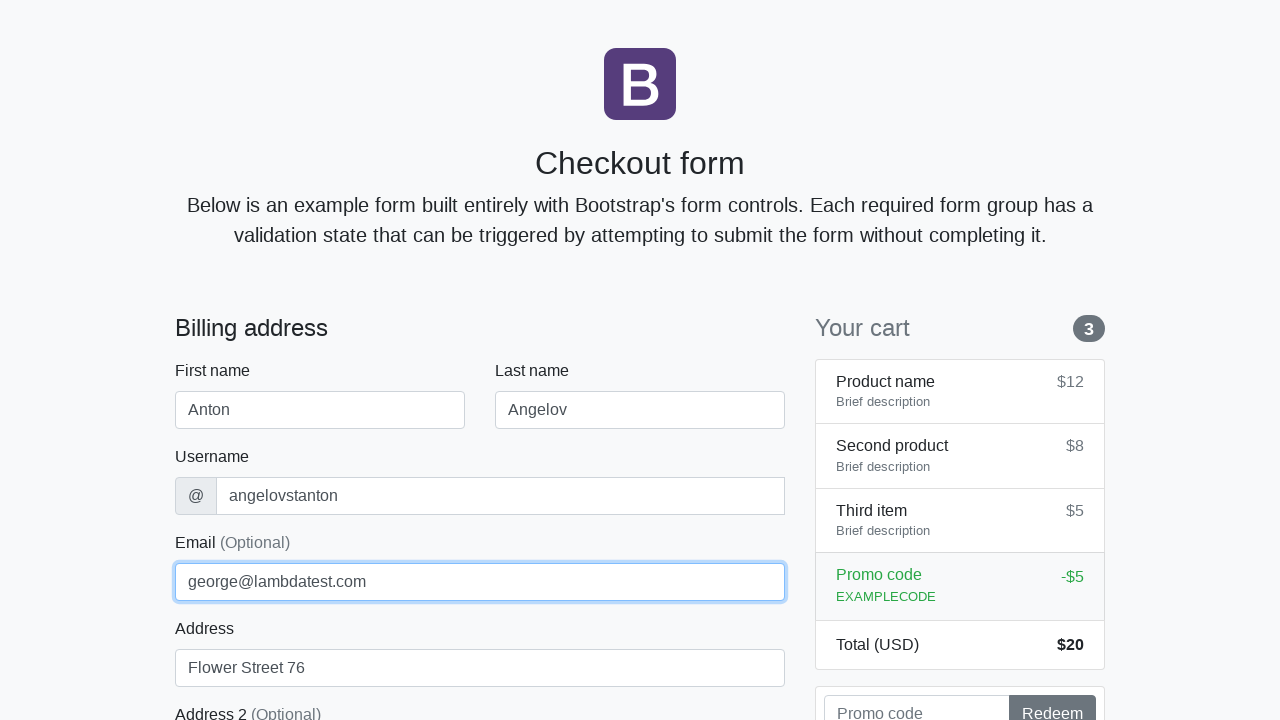

Selected 'California' from state dropdown on #state
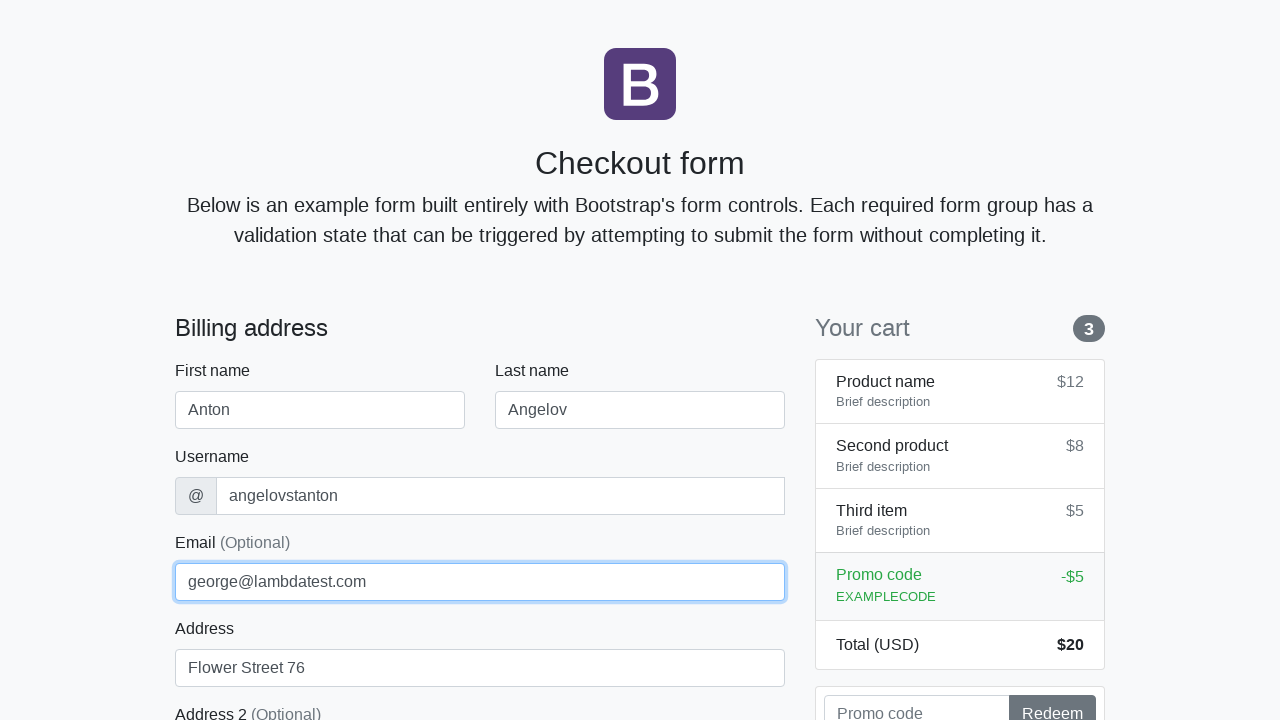

Filled zip code field with '1000' on #zip
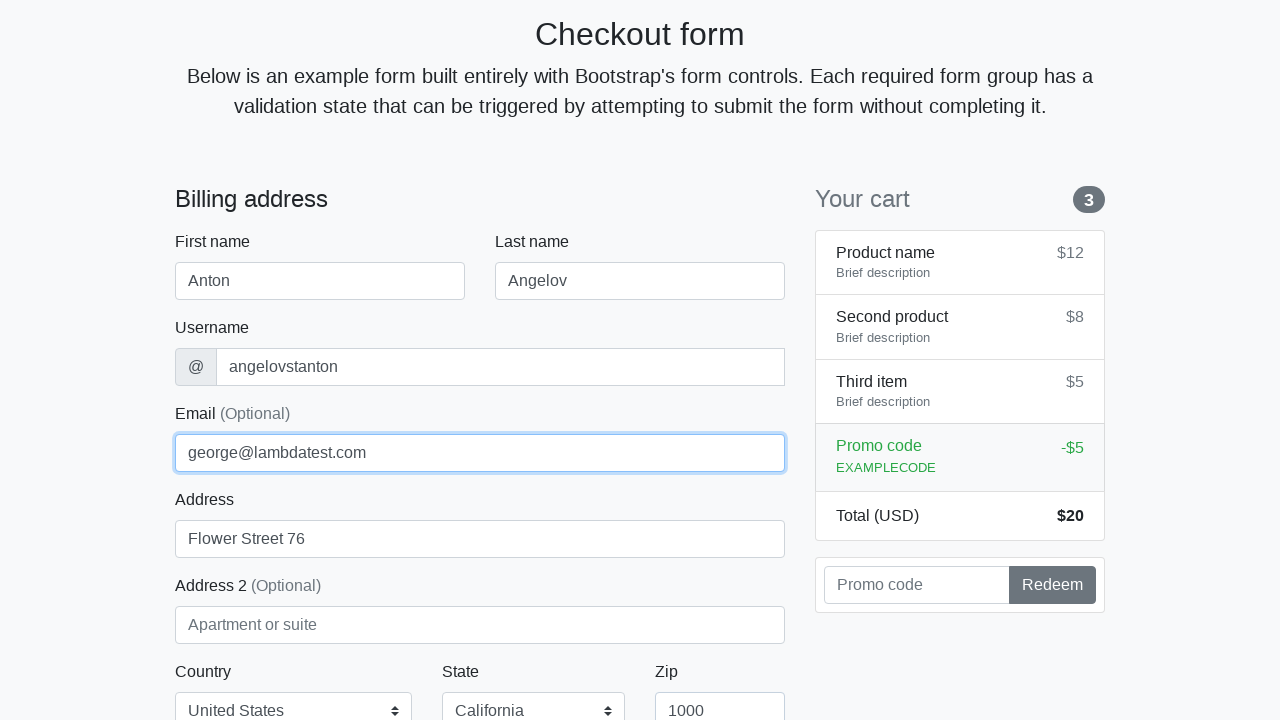

Filled credit card name field with 'Anton Angelov' on #cc-name
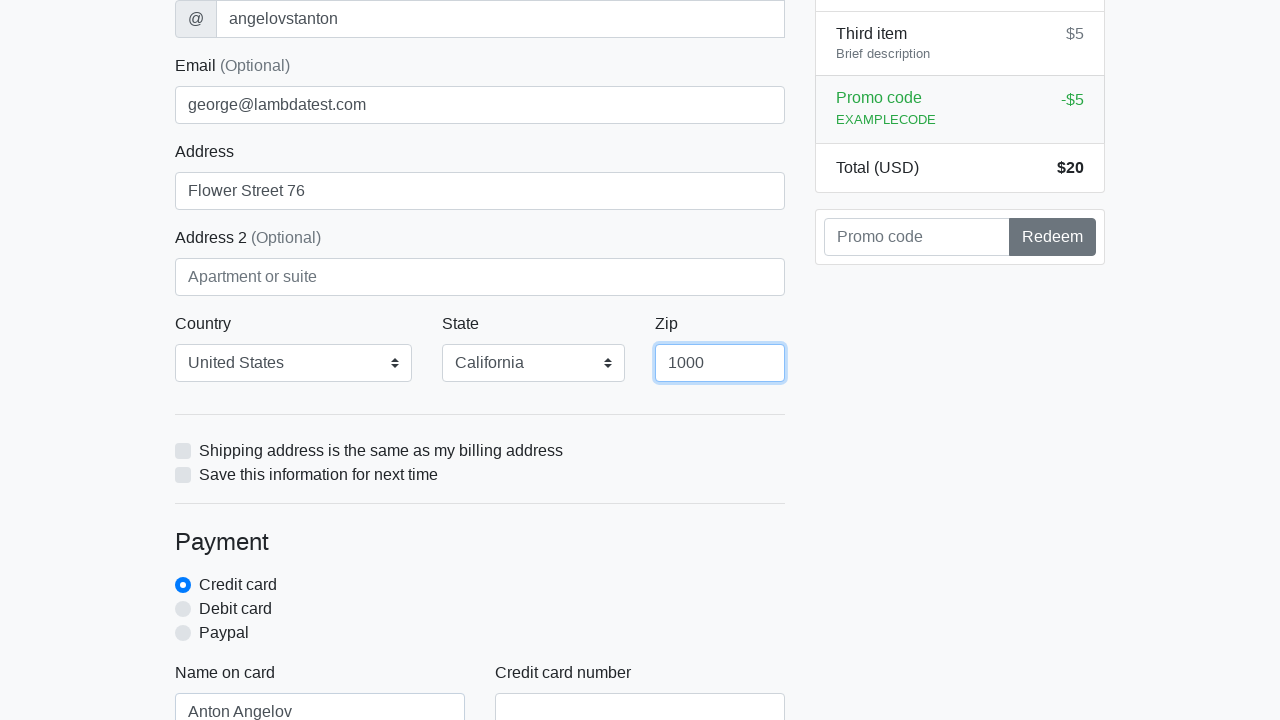

Filled credit card number field with '5610591081018250' on #cc-number
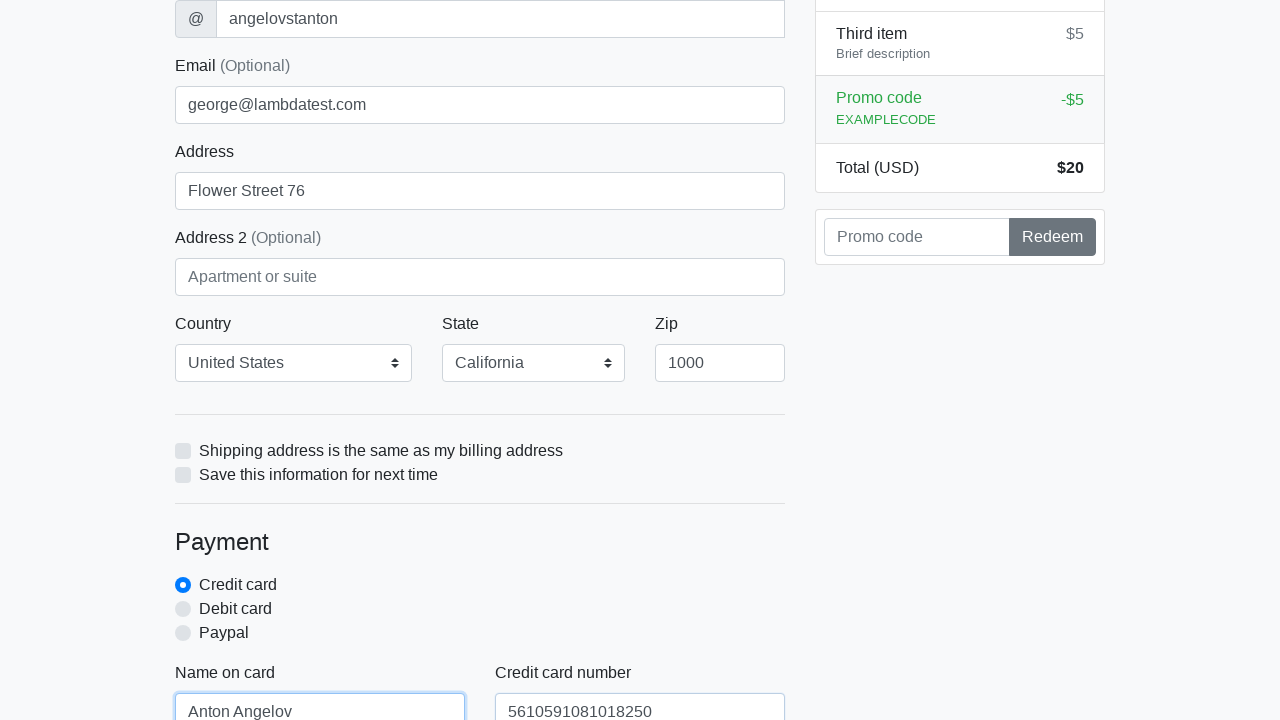

Filled credit card expiration field with '20/10/2020' on #cc-expiration
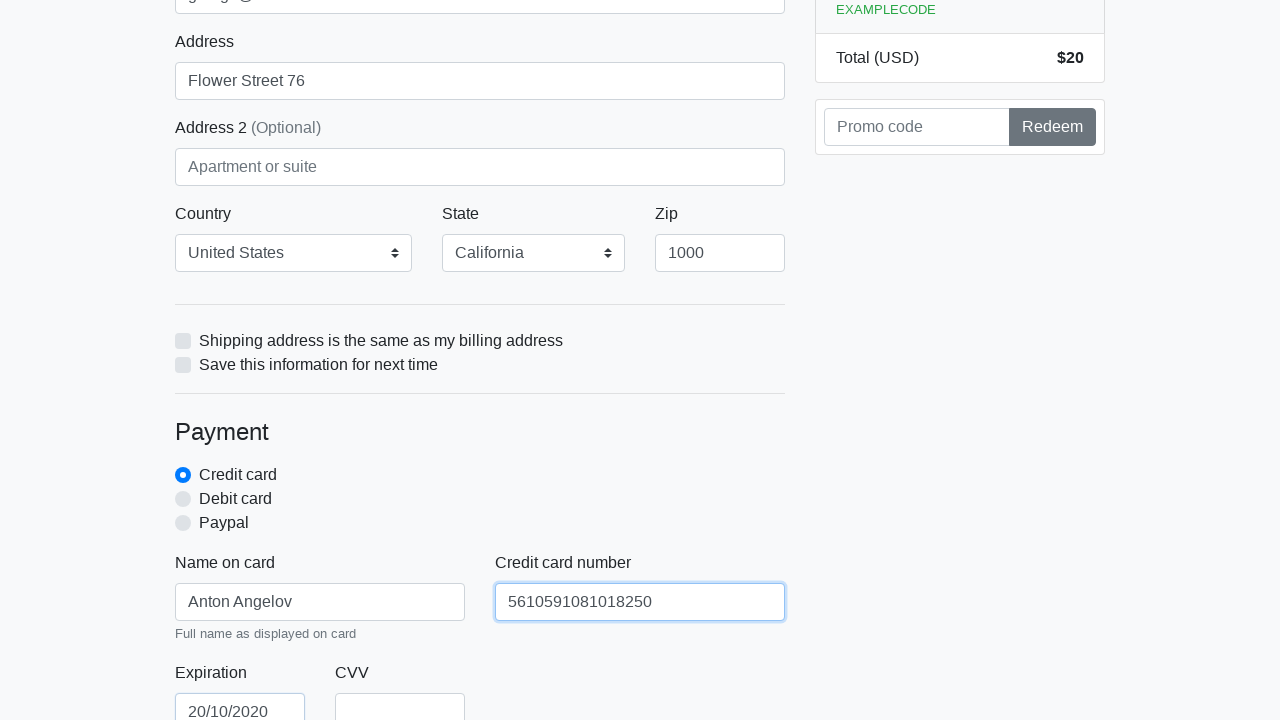

Filled credit card CVV field with '888' on #cc-cvv
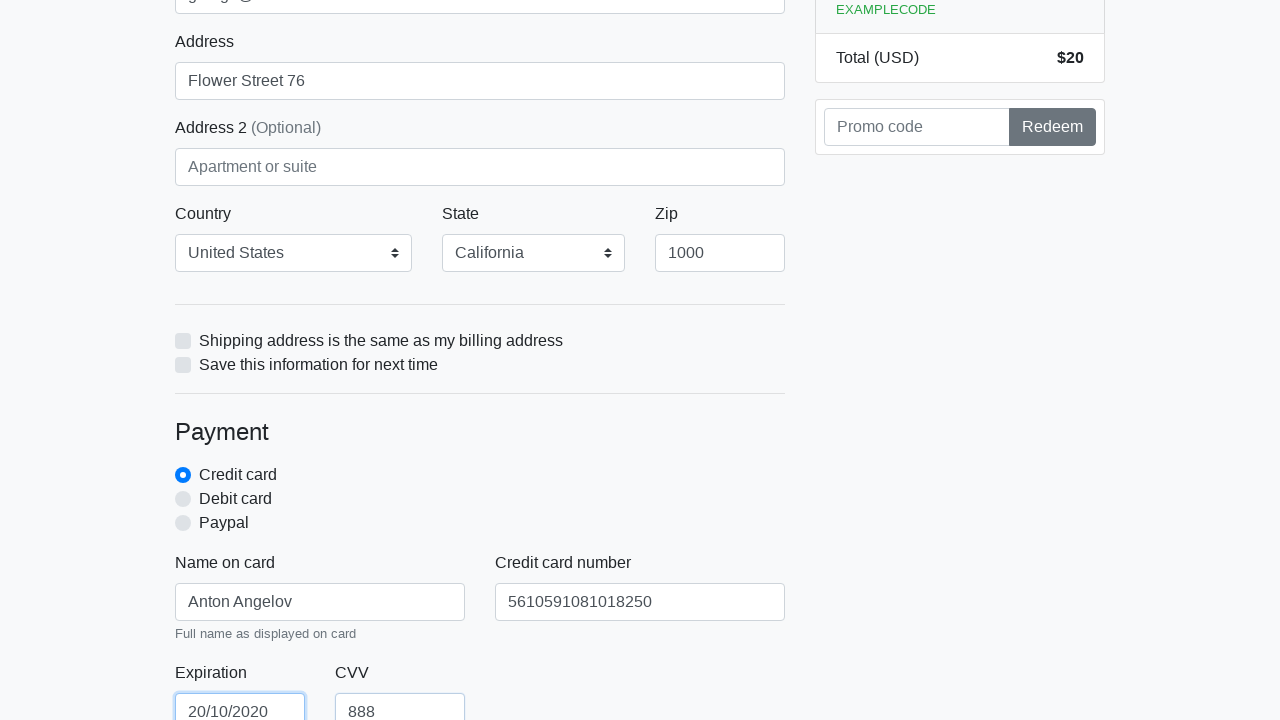

Clicked submit button to complete checkout (iteration 5/5) at (480, 500) on xpath=/html/body/div/div[2]/div[2]/form/button
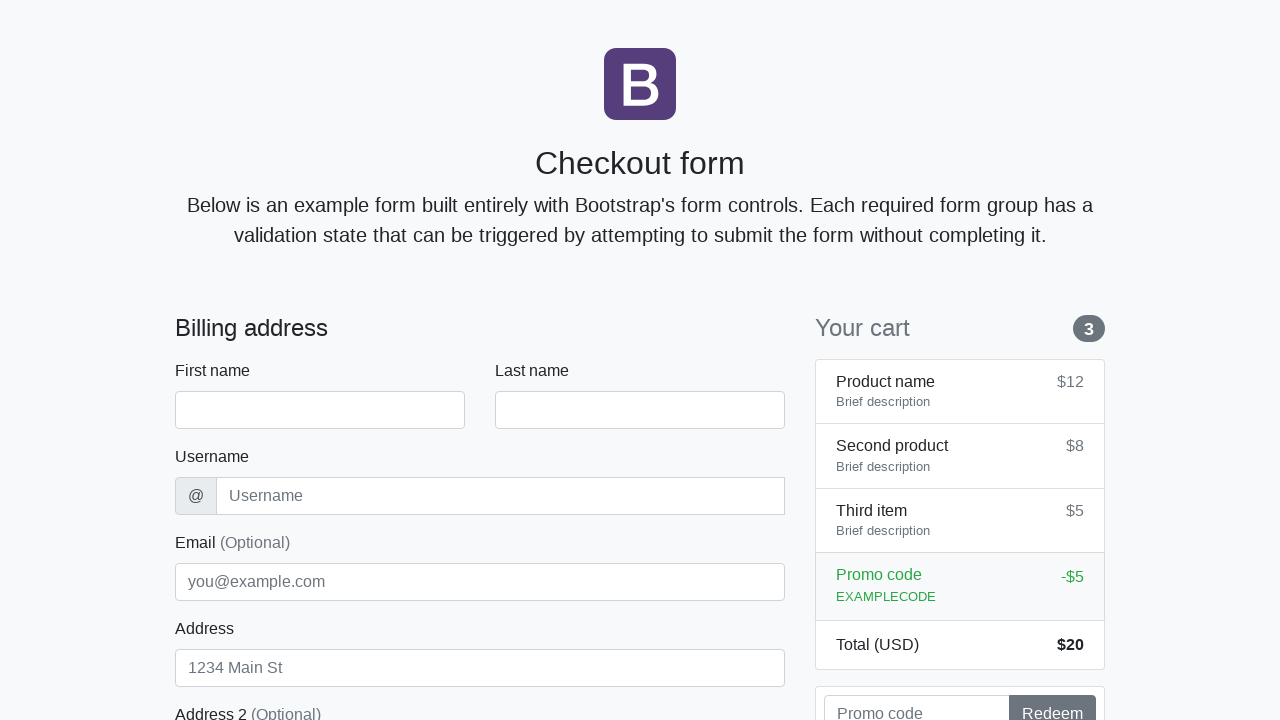

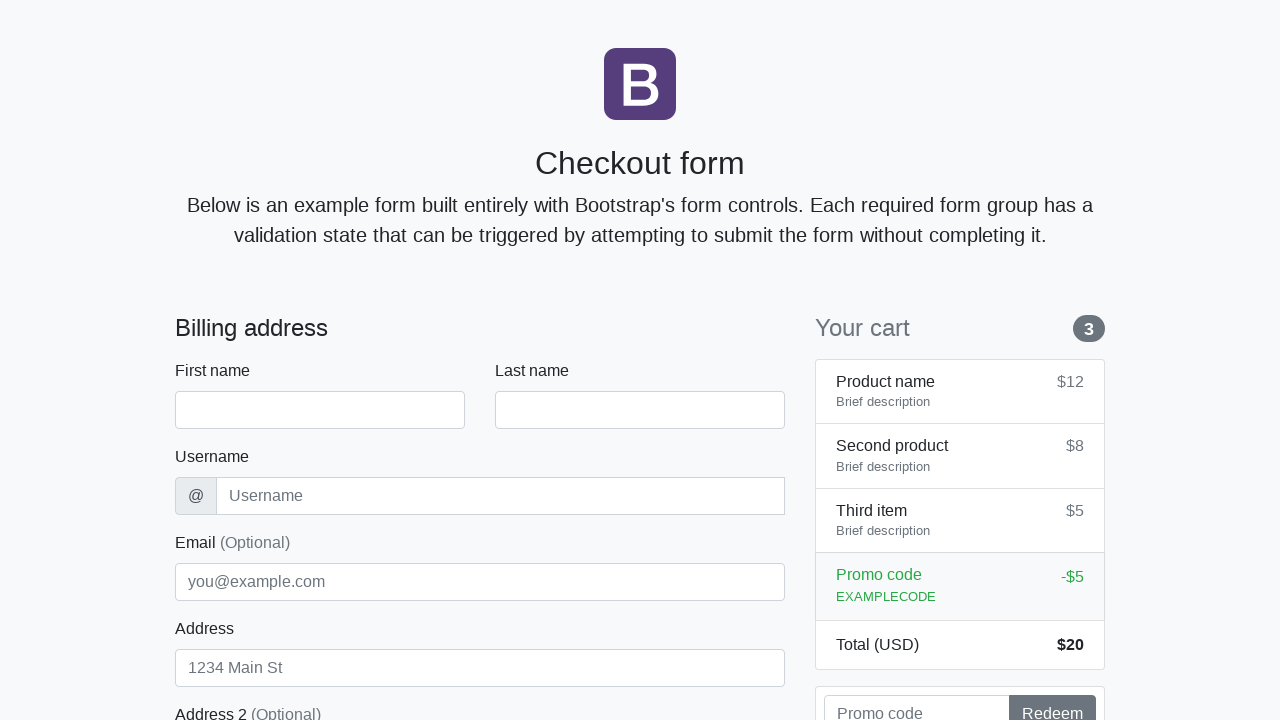